Tests an e-commerce shopping cart application by adding products, selecting sizes, manipulating cart quantities, and verifying checkout functionality with alert handling

Starting URL: https://react-shopping-cart-67954.firebaseapp.com/

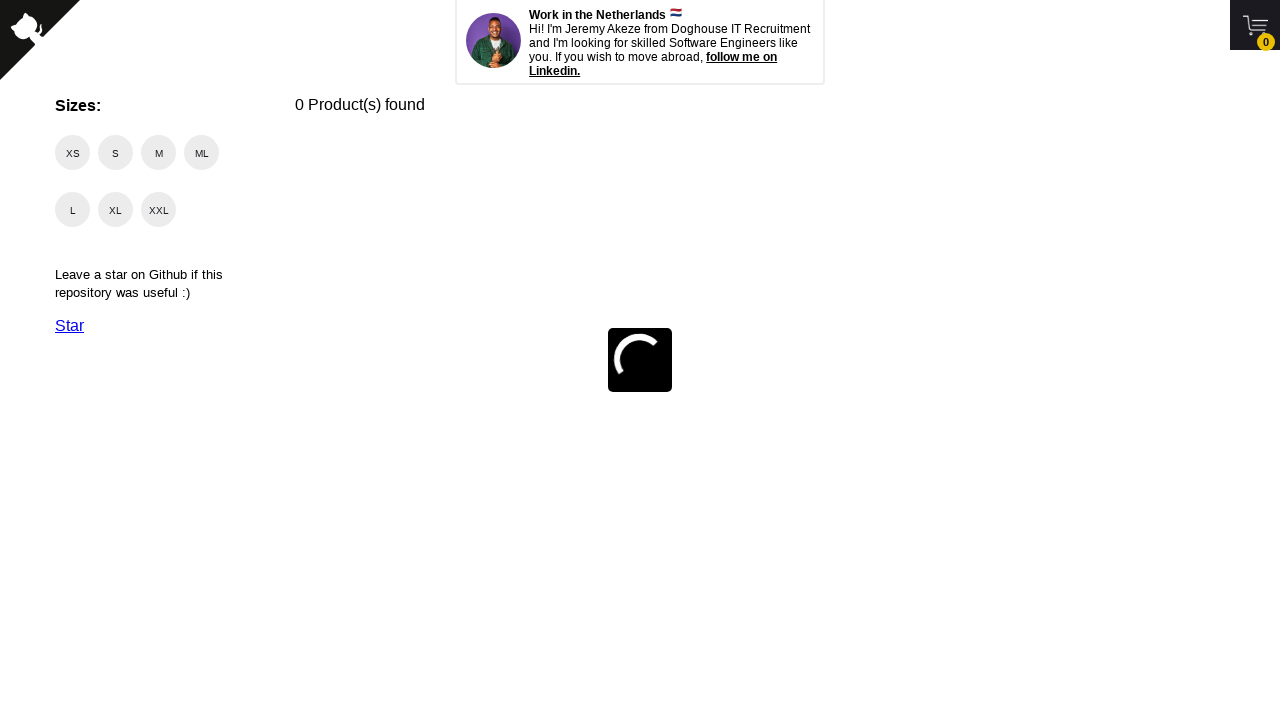

Opened shopping cart at (1255, 25) on button.sc-1h98xa9-0.gFkyvN
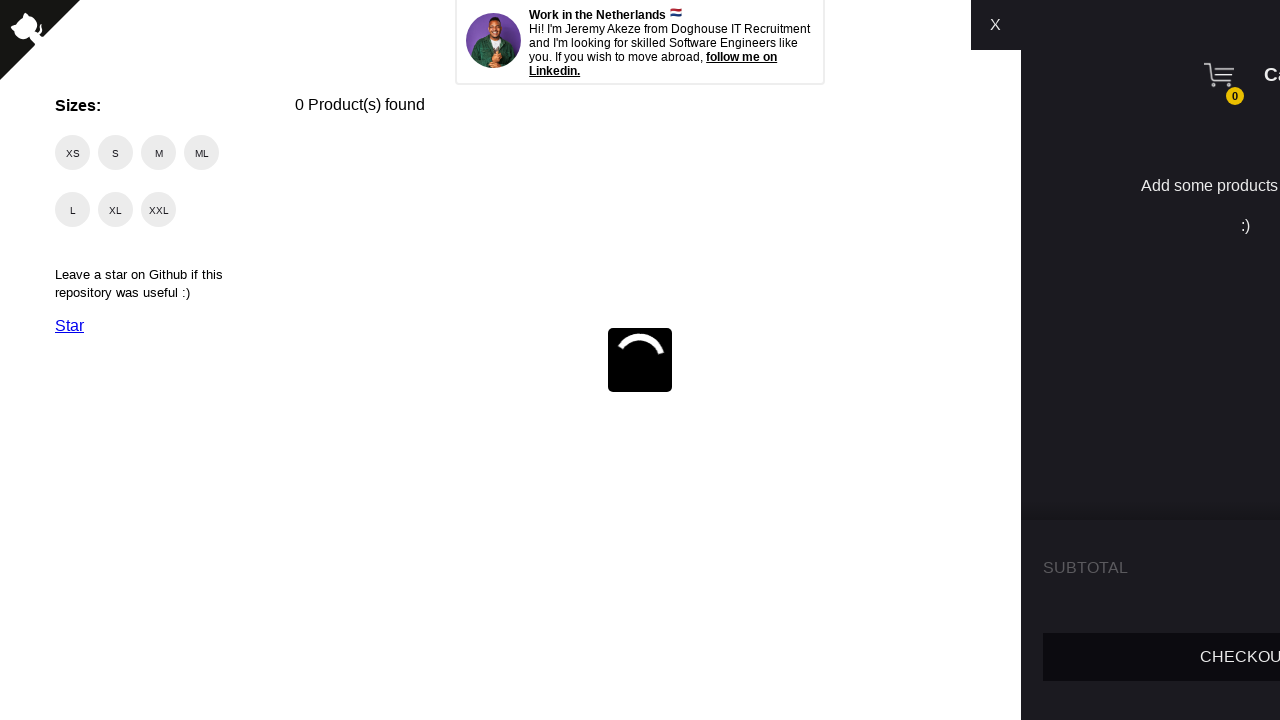

Clicked checkout button on empty cart at (1055, 656) on div.sc-1h98xa9-12.fqwdnu > button
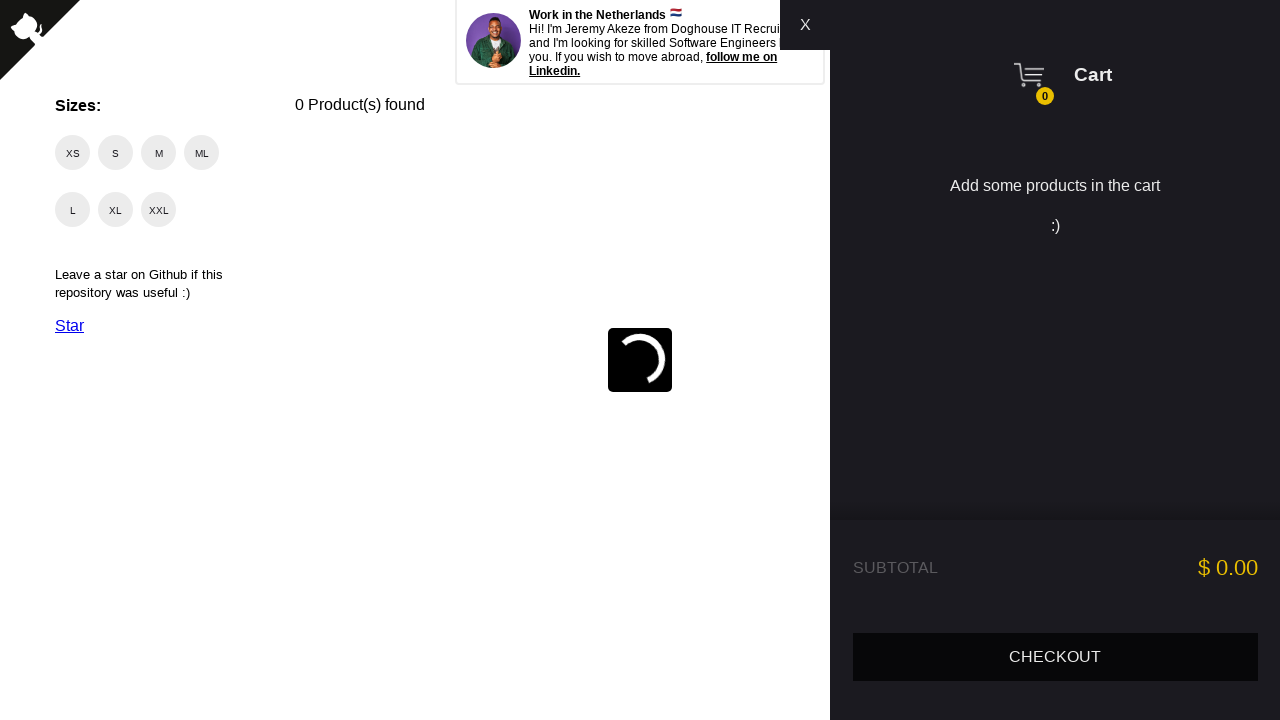

Triggered alert for empty cart checkout at (1055, 656) on div.sc-1h98xa9-12.fqwdnu > button
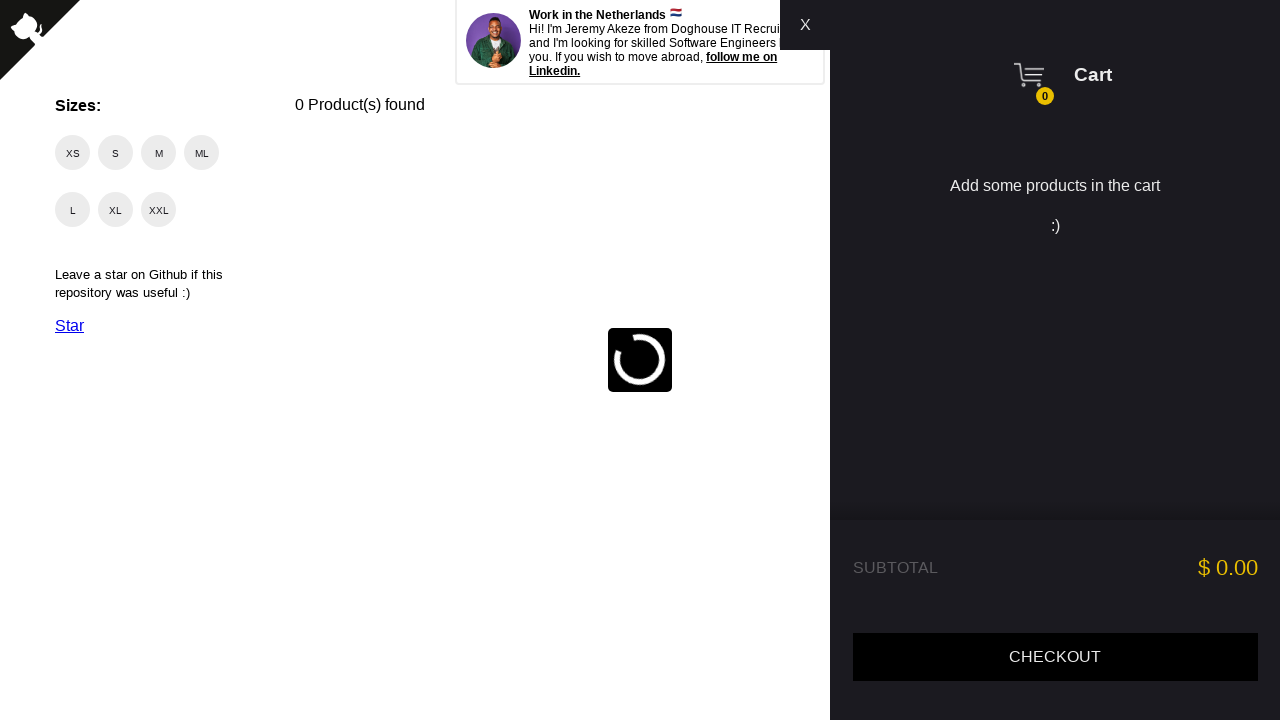

Waited for alert to be dismissed
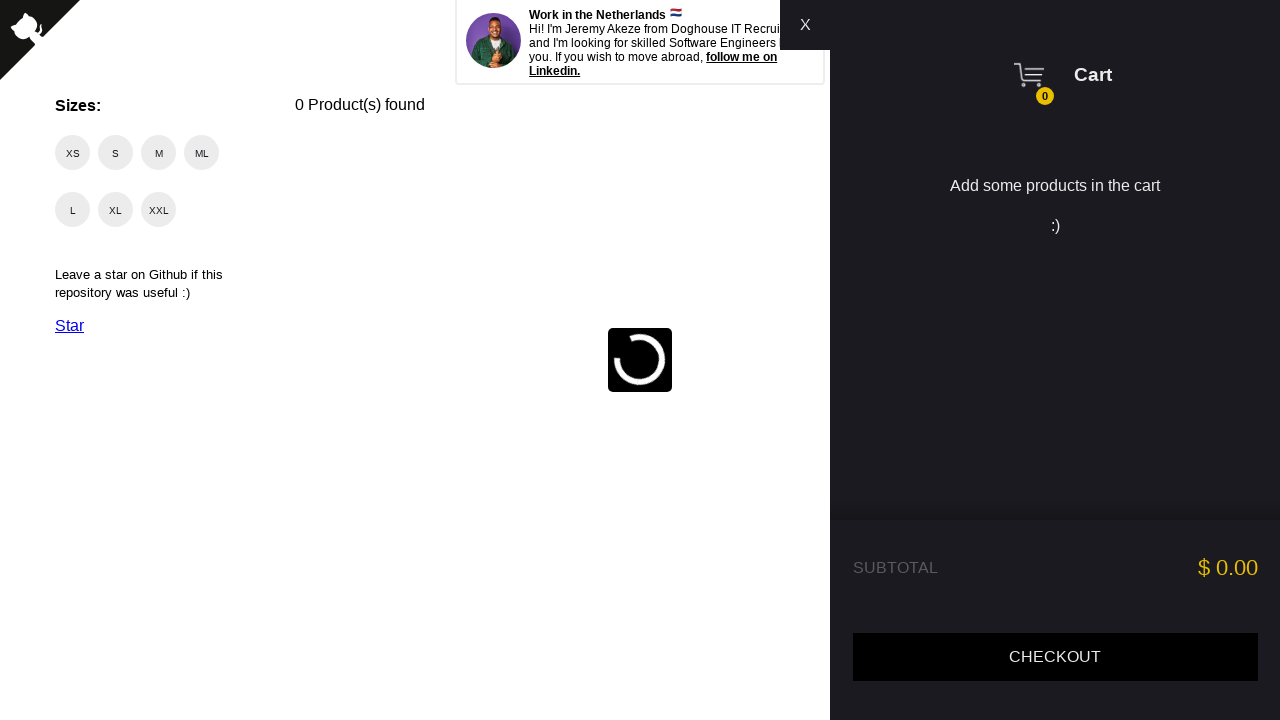

Closed shopping cart at (805, 25) on div.sc-1h98xa9-1.kQlqIC > button
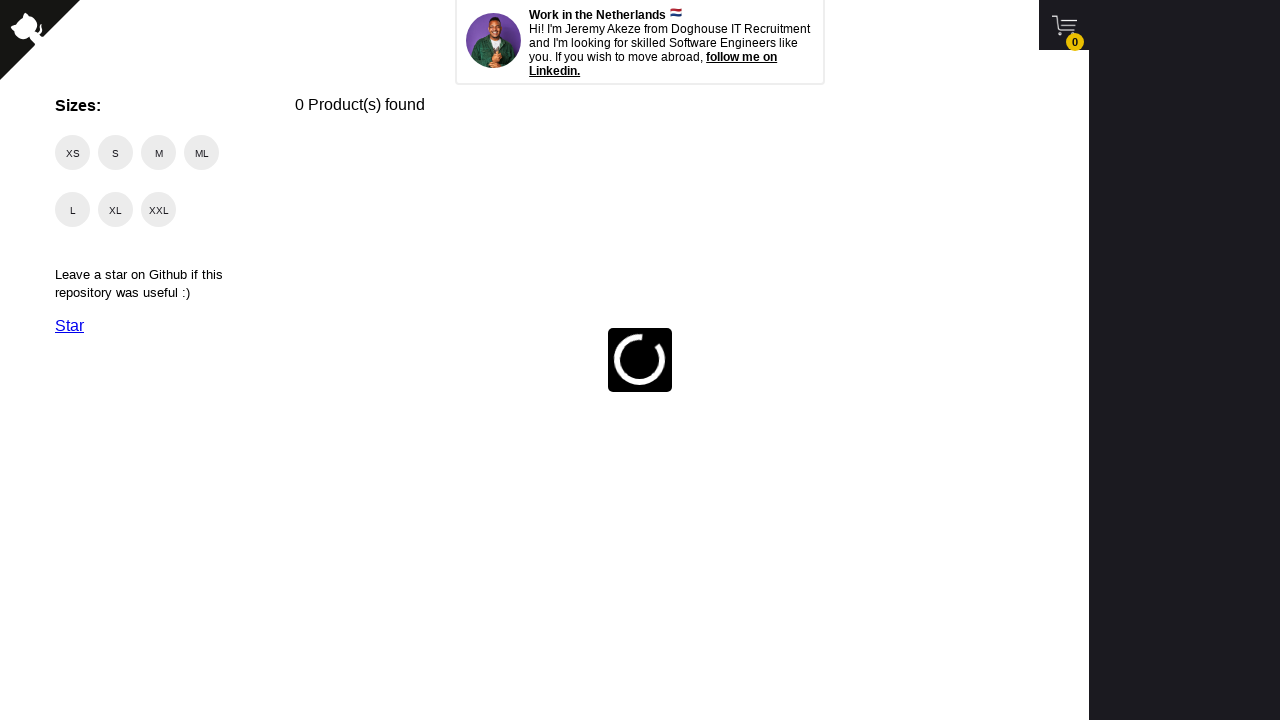

Waited after closing cart
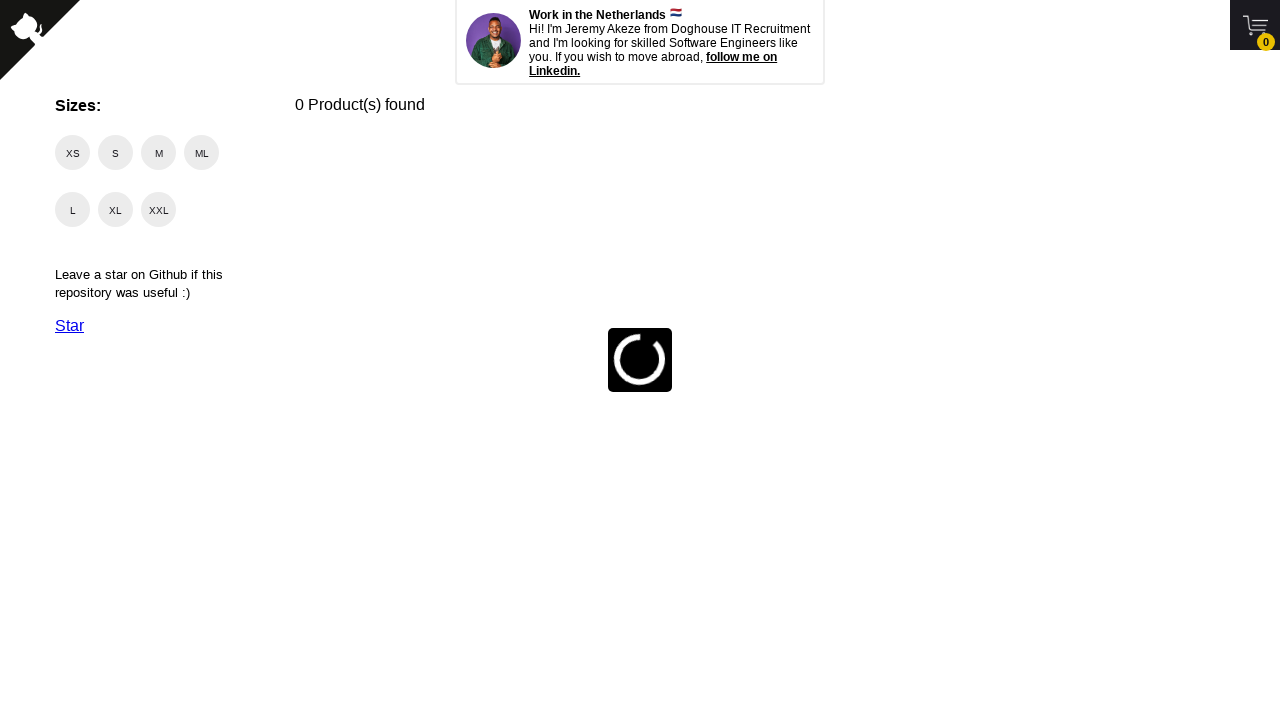

Clicked size filter 1 at (72, 152) on div.sc-bj2vay-0.DCKcC > div > label >> nth=0
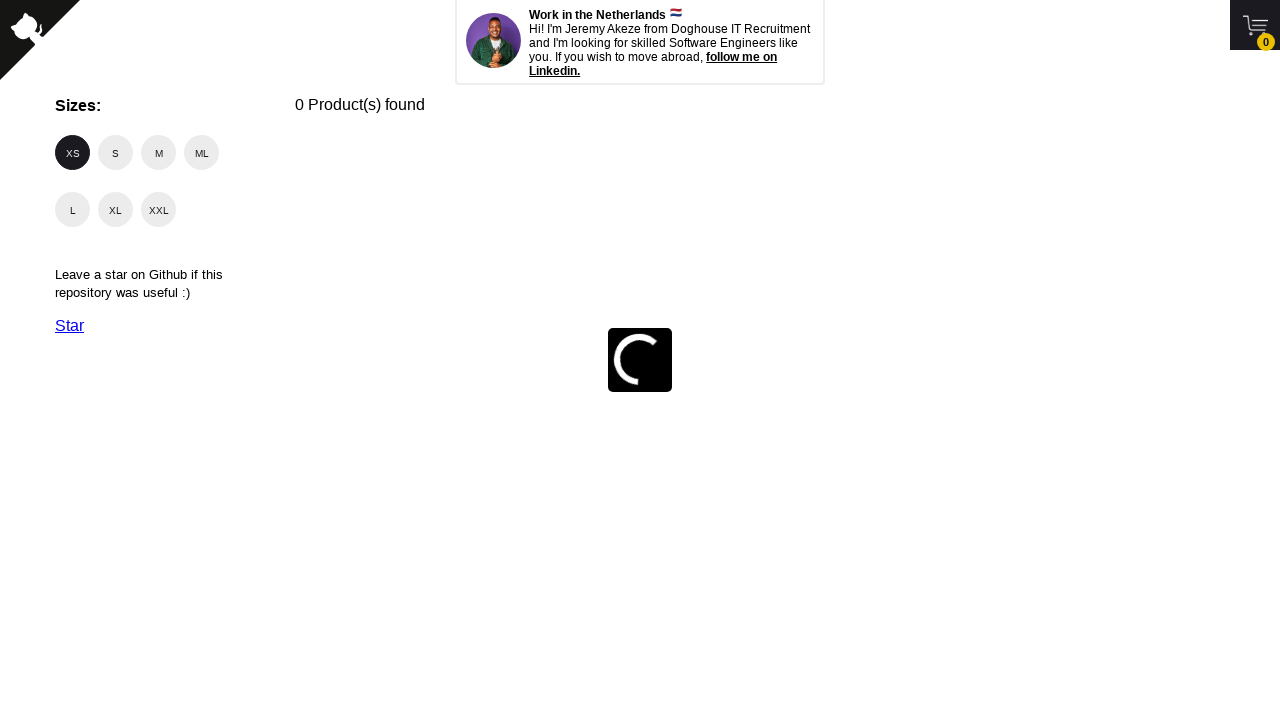

Waited after selecting size filter 1
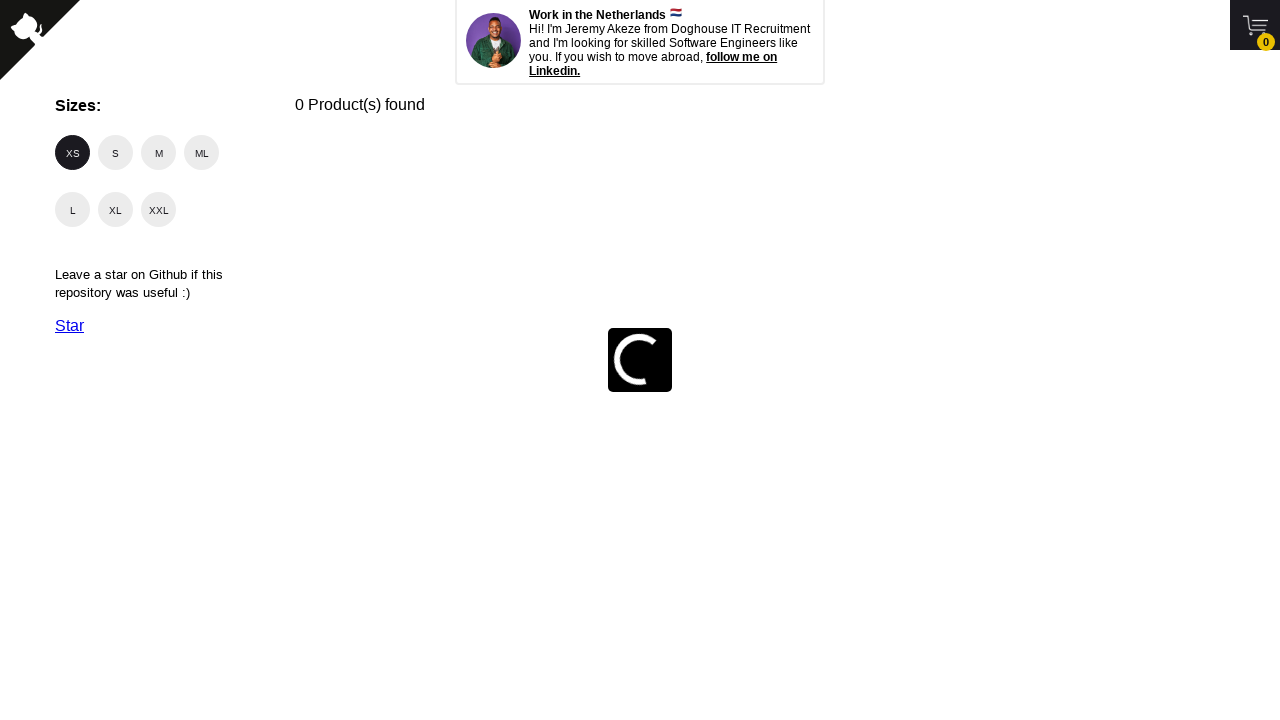

Deselected size filter 1 at (72, 152) on div.sc-bj2vay-0.DCKcC > div > label >> nth=0
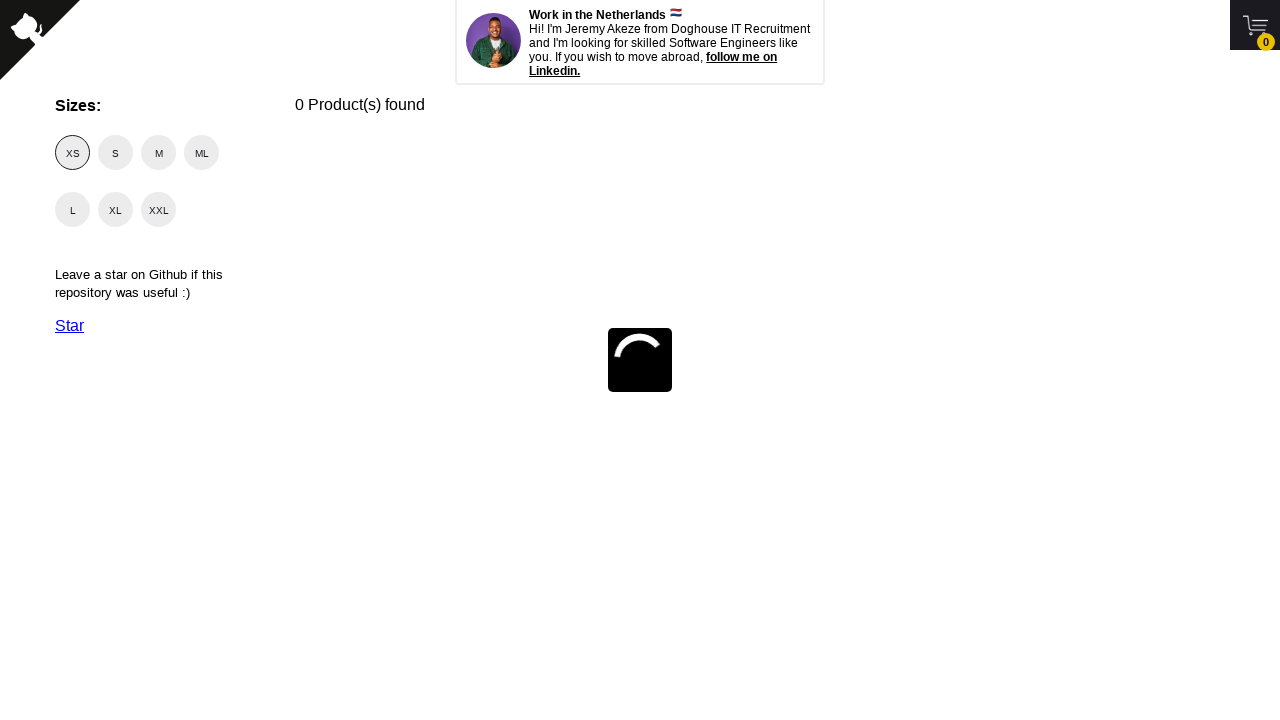

Waited after deselecting size filter 1
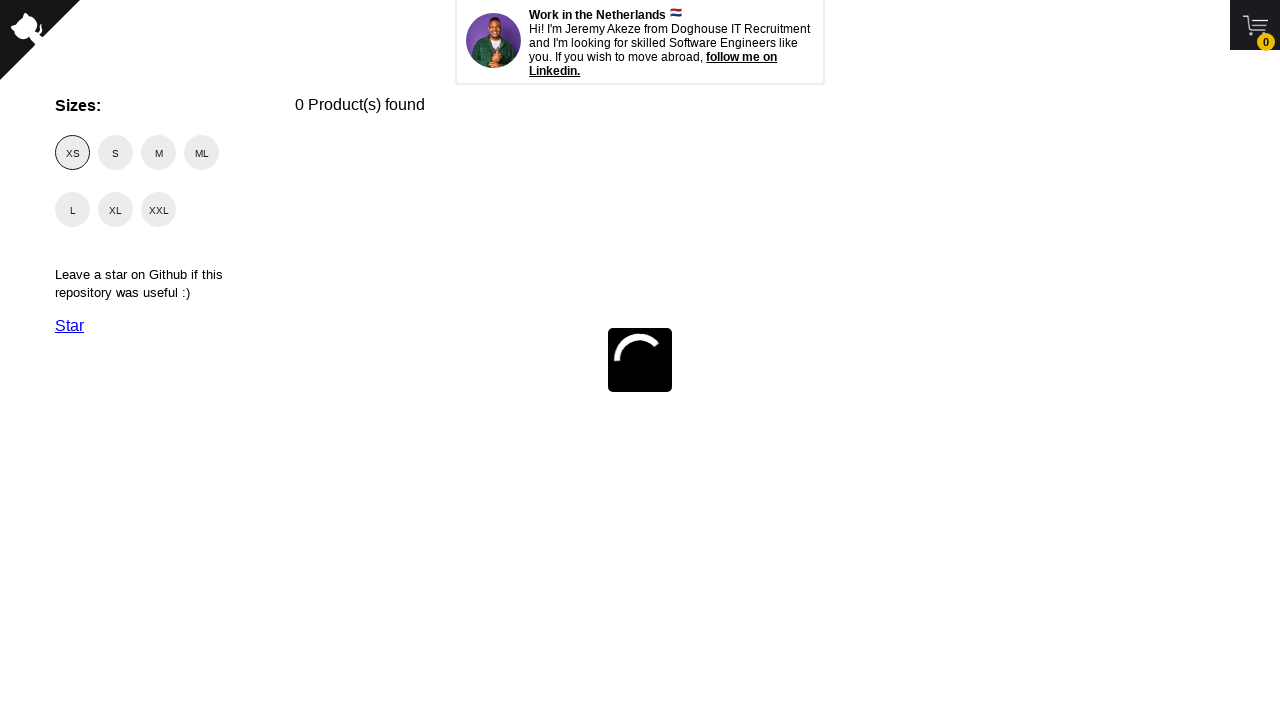

Clicked size filter 2 at (116, 152) on div.sc-bj2vay-0.DCKcC > div > label >> nth=1
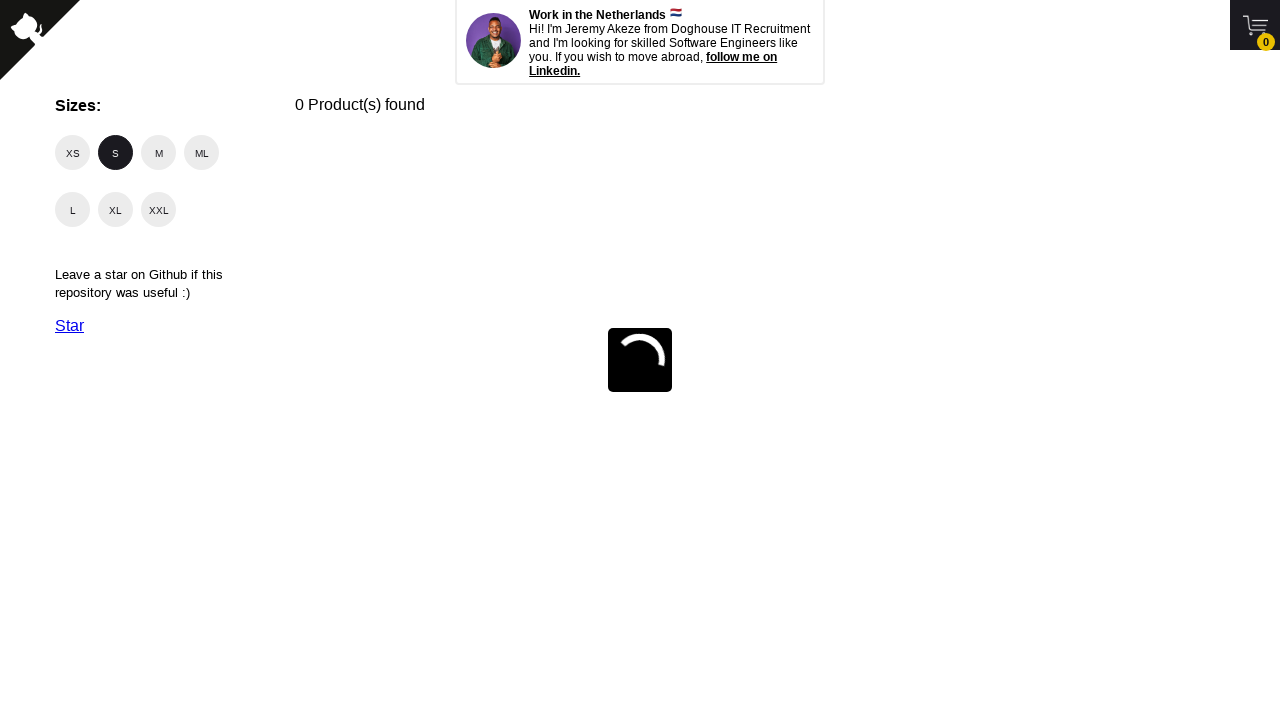

Waited after selecting size filter 2
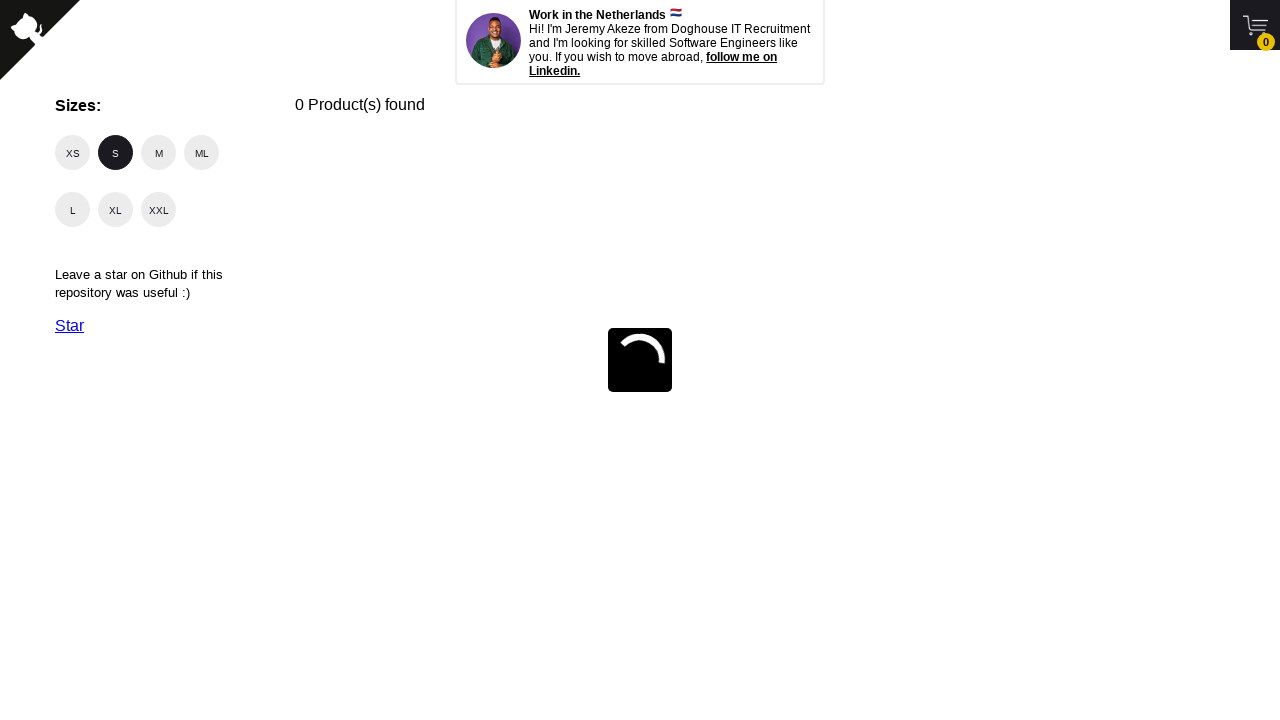

Deselected size filter 2 at (116, 152) on div.sc-bj2vay-0.DCKcC > div > label >> nth=1
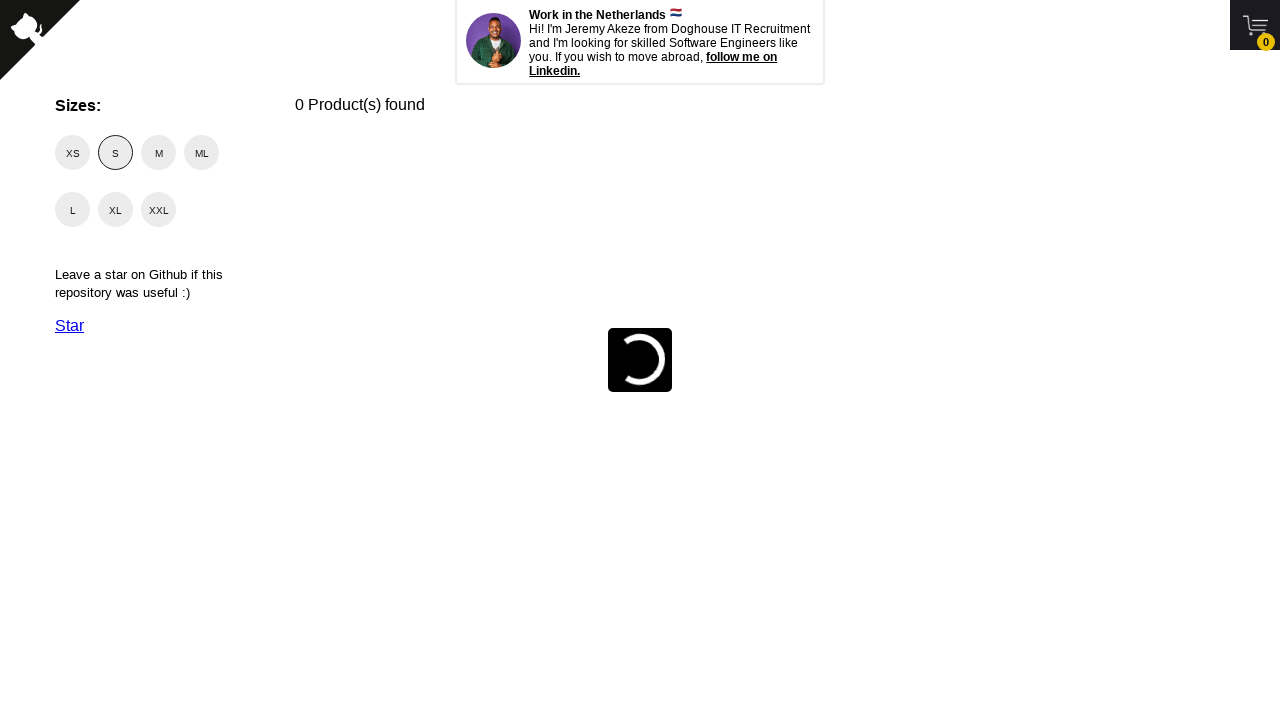

Waited after deselecting size filter 2
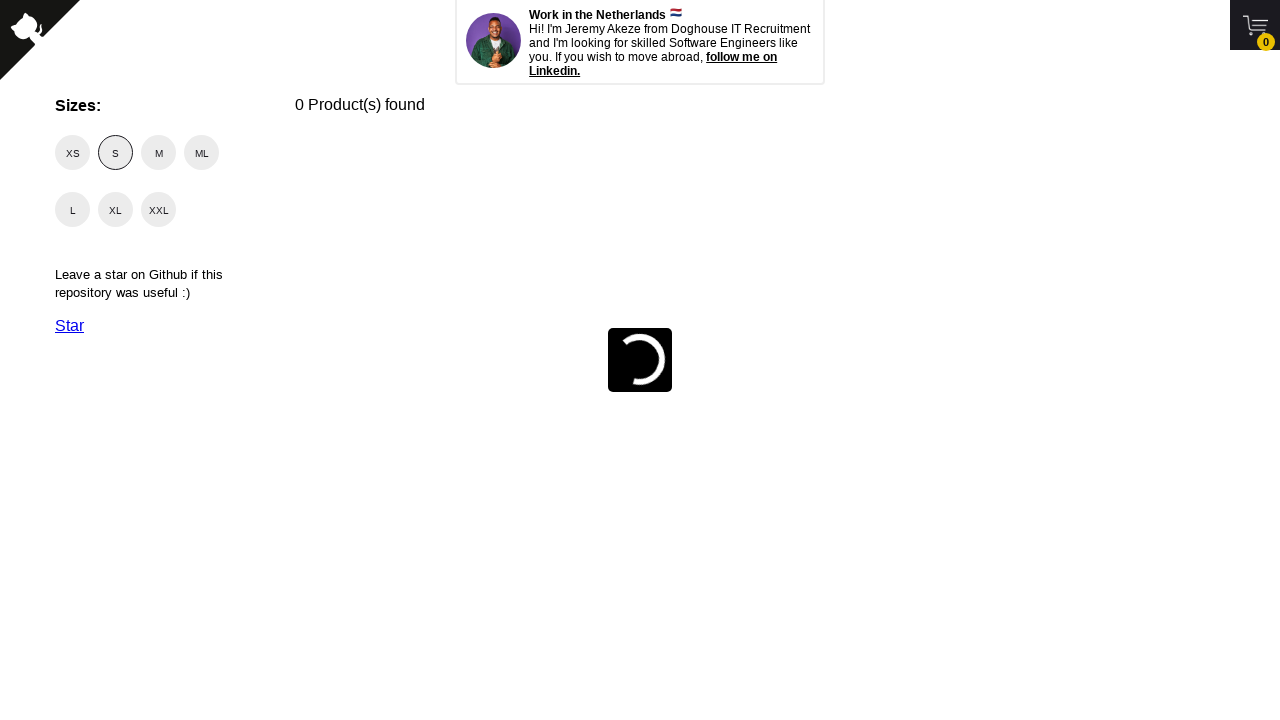

Clicked size filter 3 at (158, 152) on div.sc-bj2vay-0.DCKcC > div > label >> nth=2
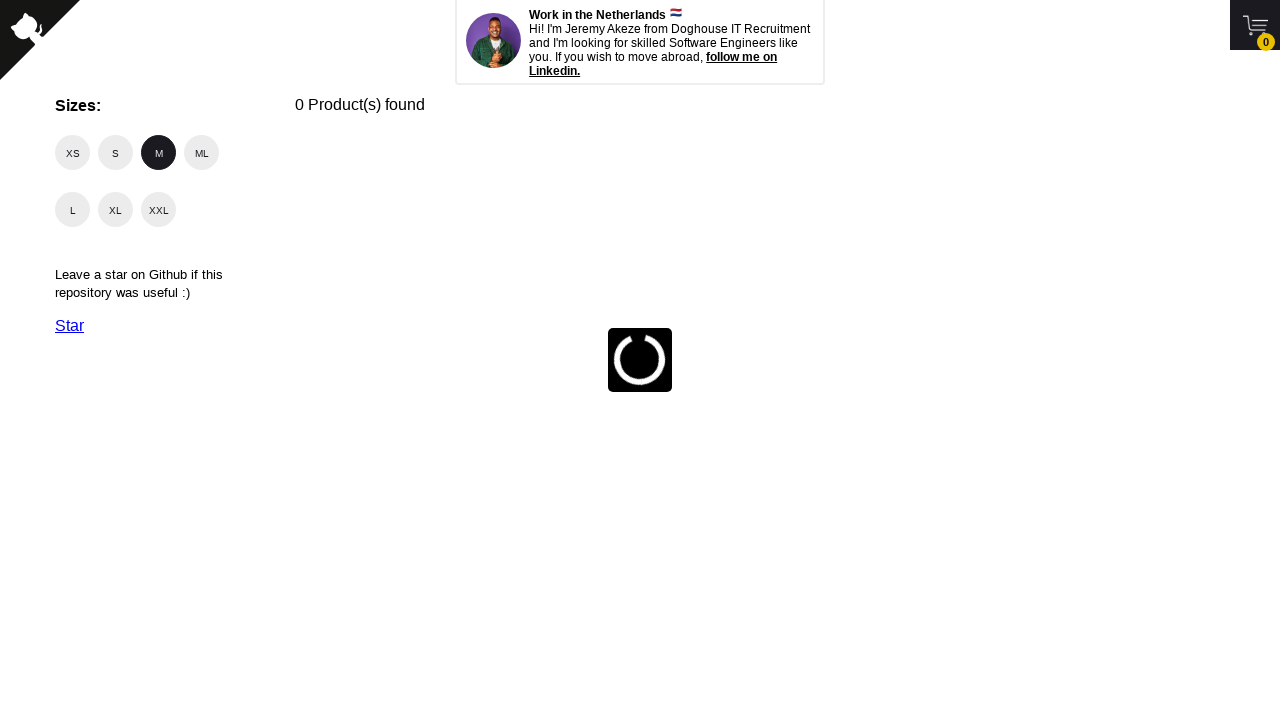

Waited after selecting size filter 3
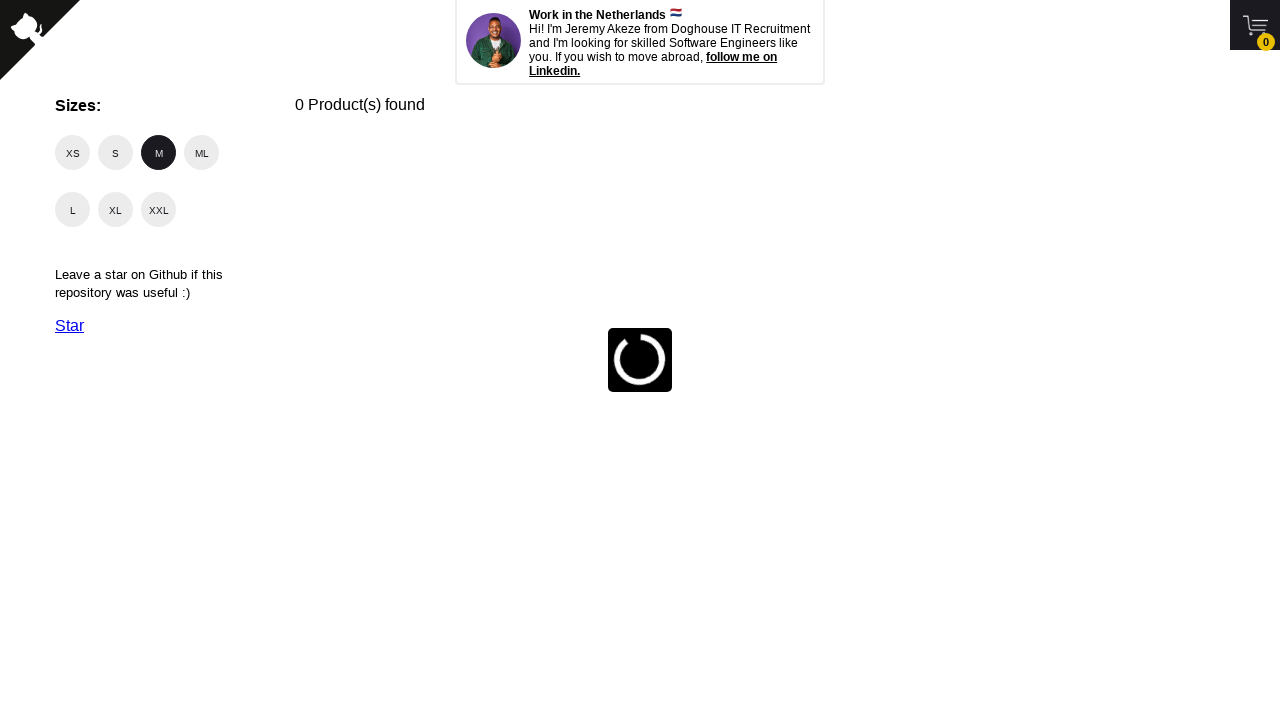

Deselected size filter 3 at (158, 152) on div.sc-bj2vay-0.DCKcC > div > label >> nth=2
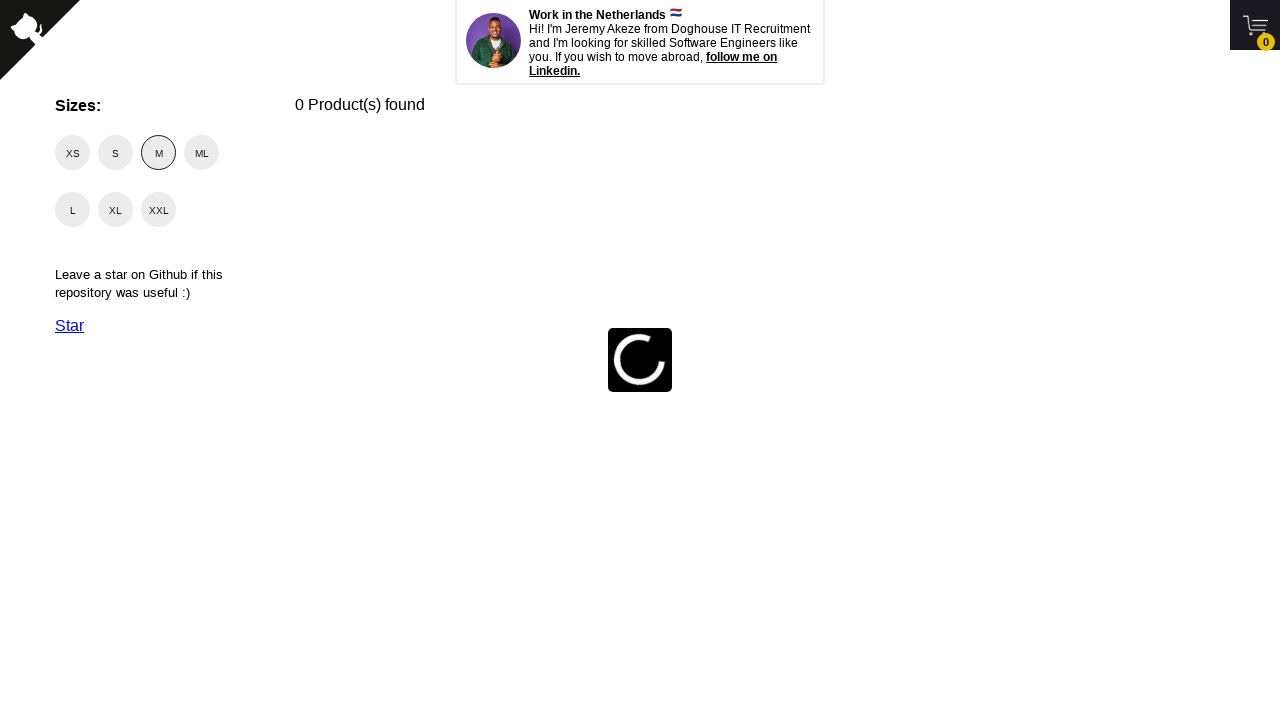

Waited after deselecting size filter 3
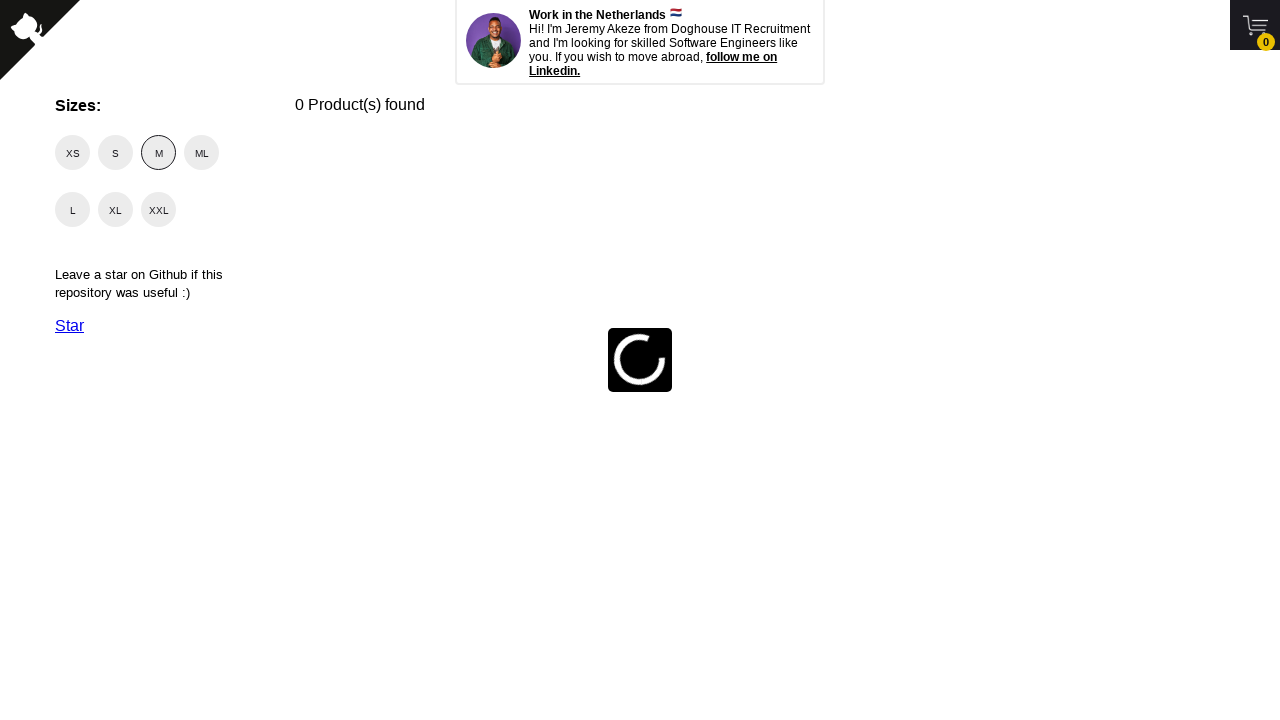

Clicked size filter 4 at (202, 152) on div.sc-bj2vay-0.DCKcC > div > label >> nth=3
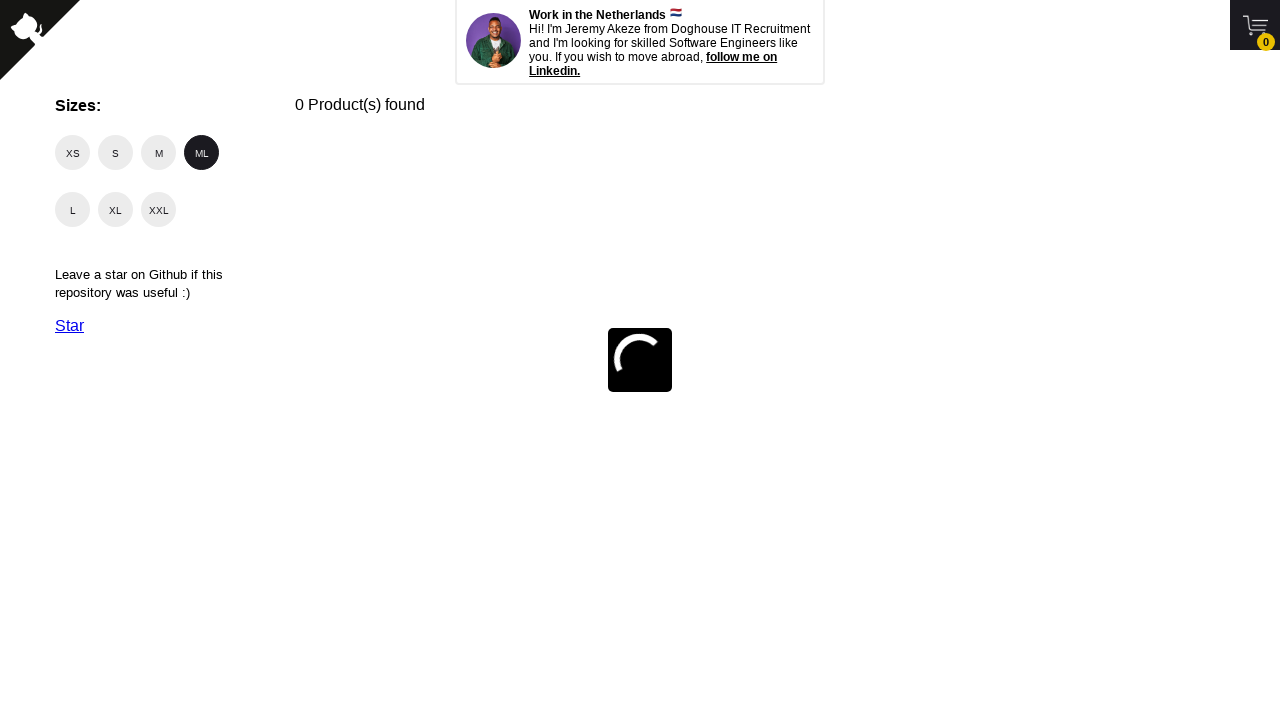

Waited after selecting size filter 4
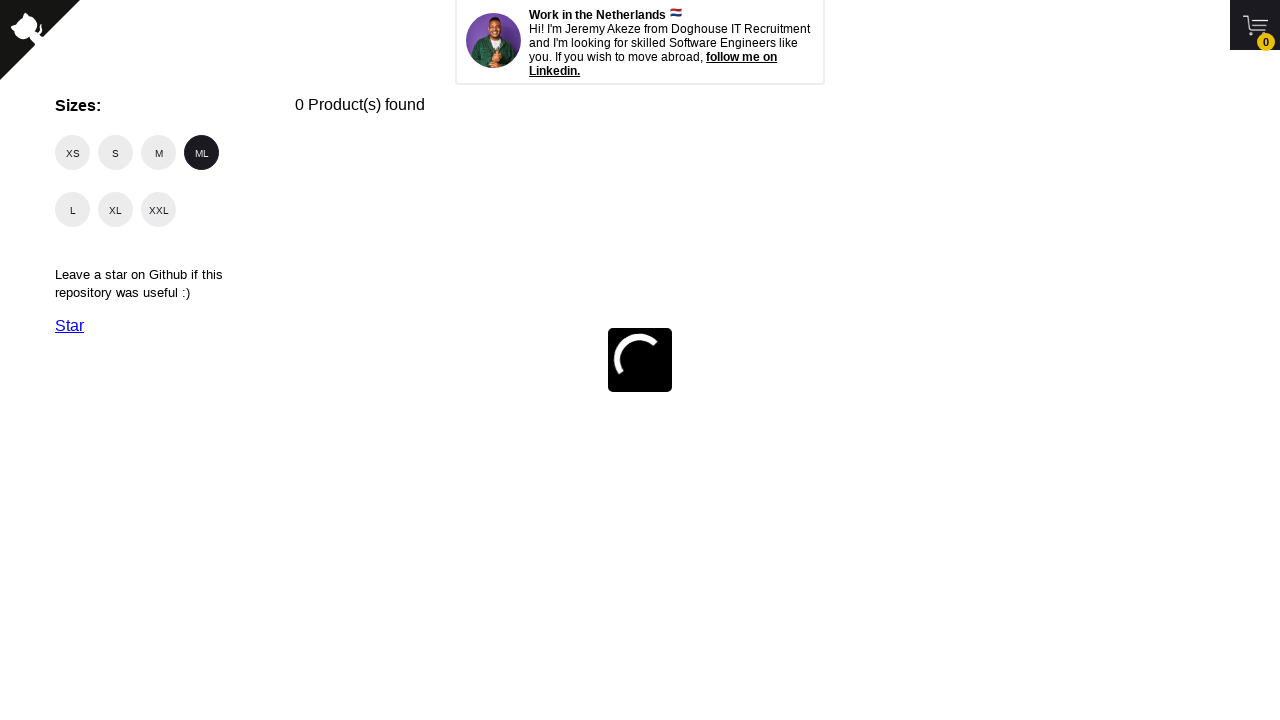

Deselected size filter 4 at (202, 152) on div.sc-bj2vay-0.DCKcC > div > label >> nth=3
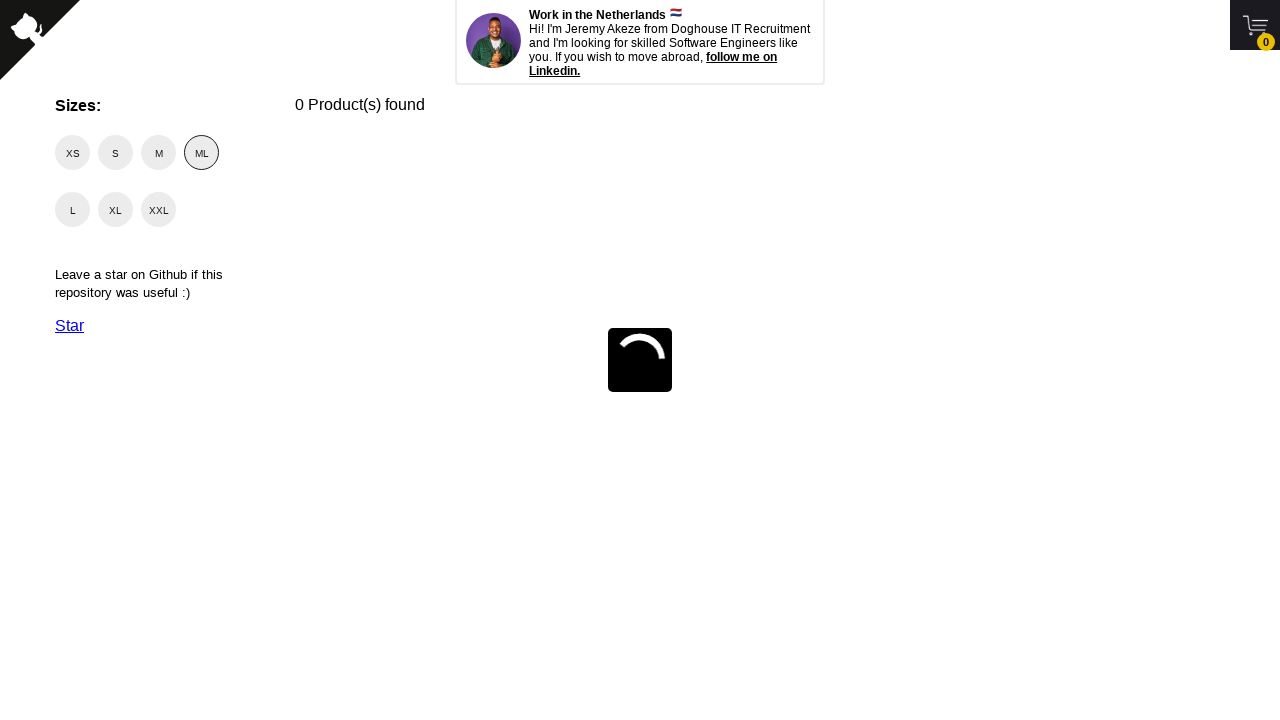

Waited after deselecting size filter 4
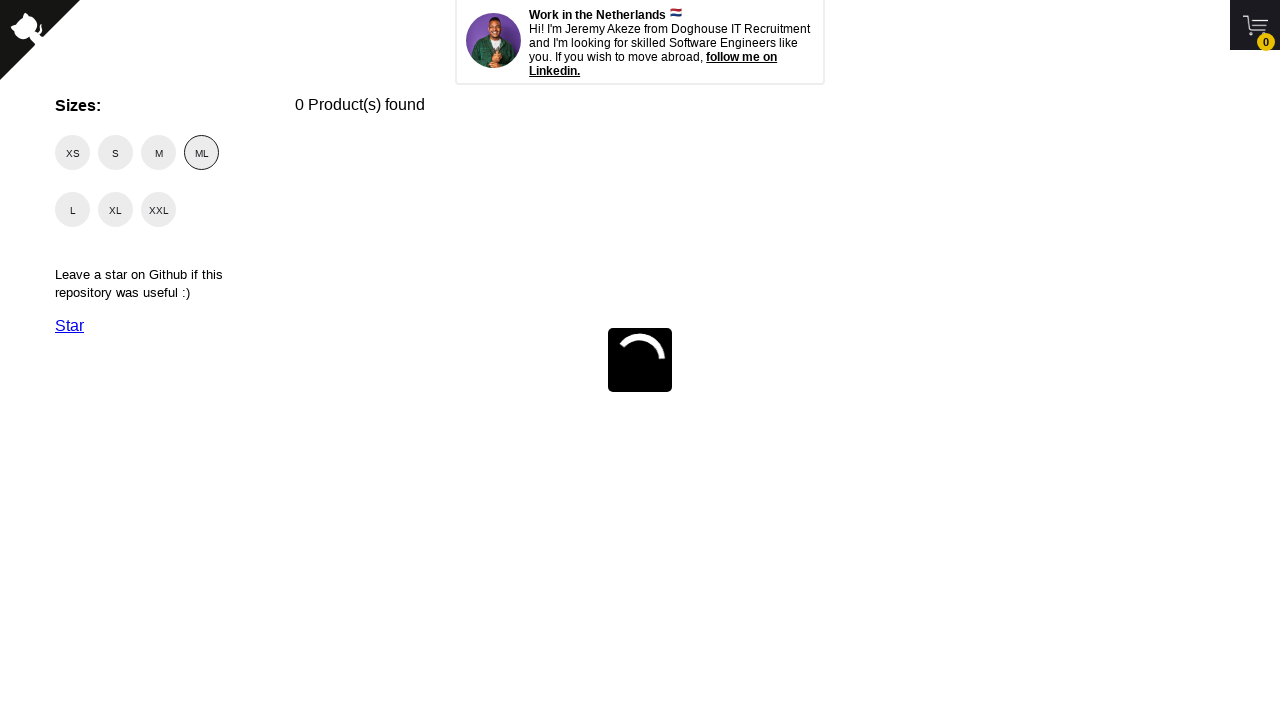

Clicked size filter 5 at (72, 210) on div.sc-bj2vay-0.DCKcC > div > label >> nth=4
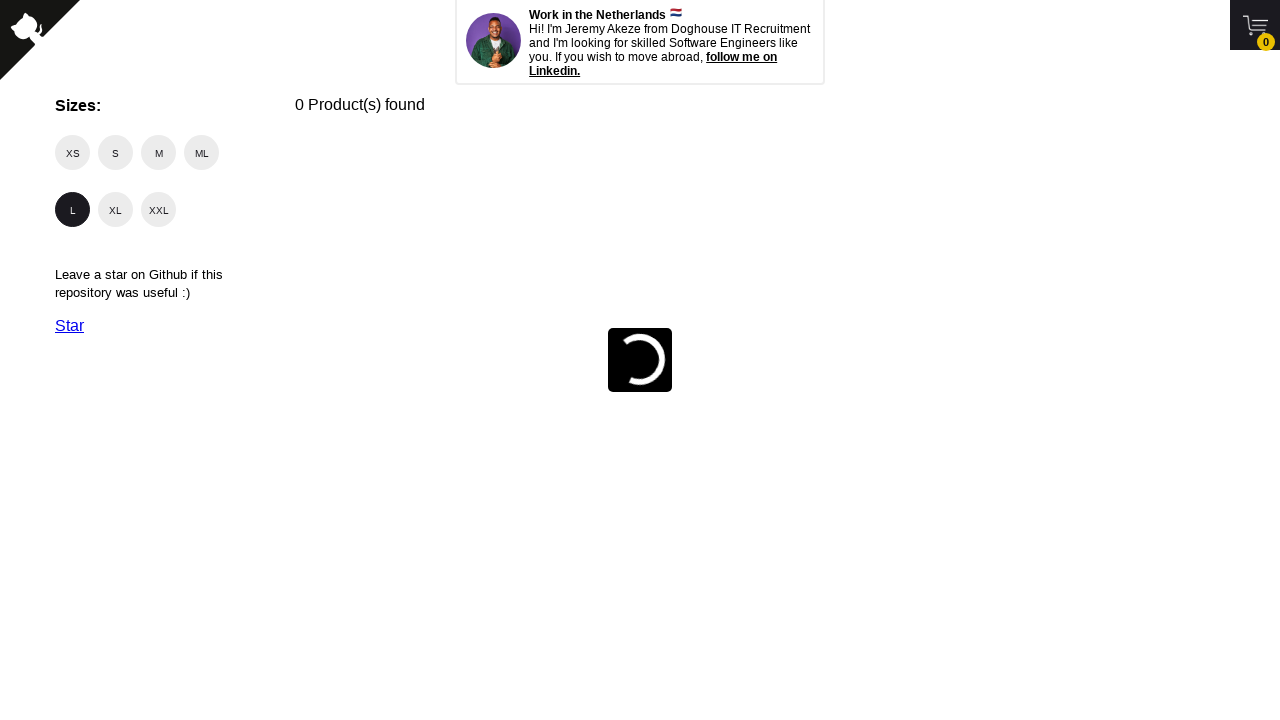

Waited after selecting size filter 5
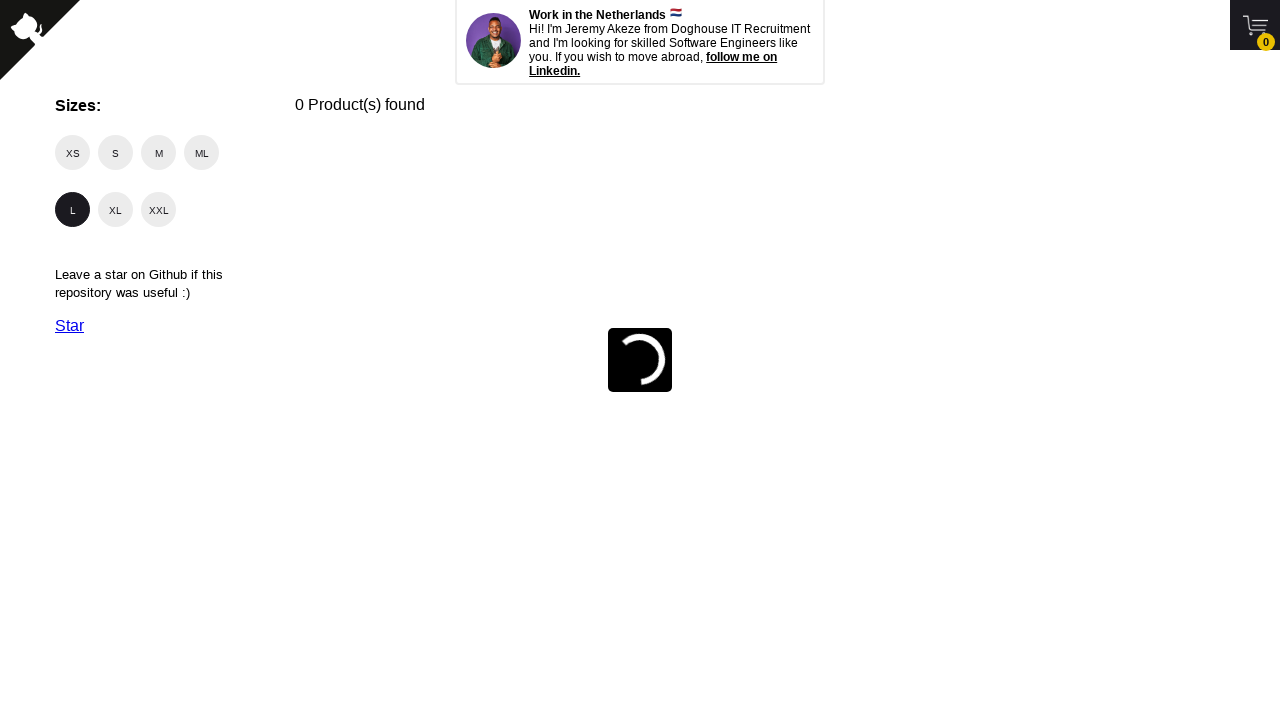

Deselected size filter 5 at (72, 210) on div.sc-bj2vay-0.DCKcC > div > label >> nth=4
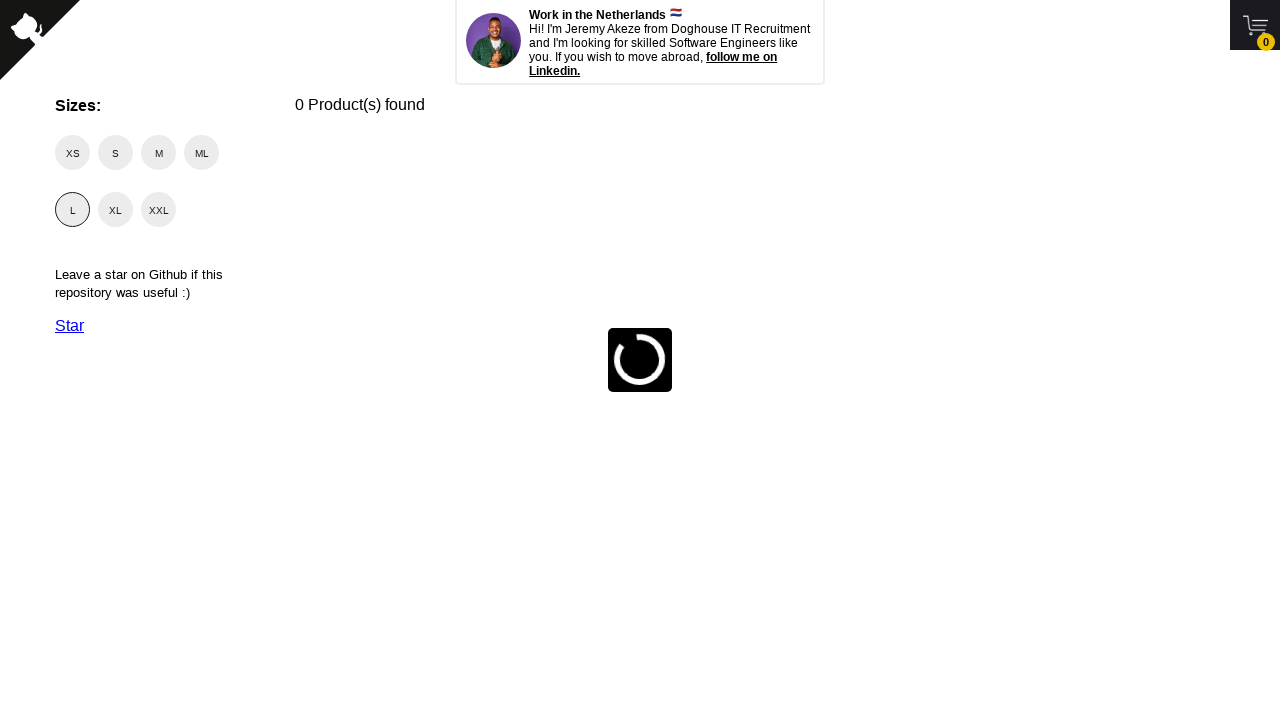

Waited after deselecting size filter 5
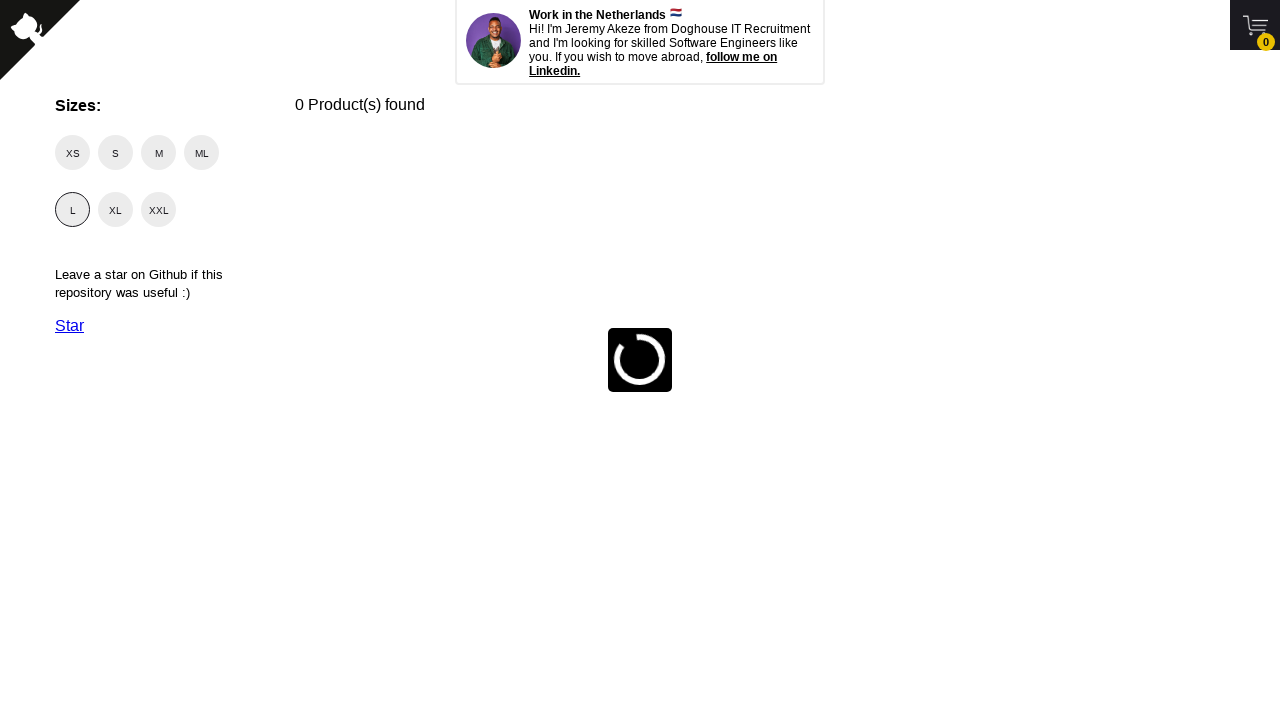

Clicked size filter 6 at (116, 210) on div.sc-bj2vay-0.DCKcC > div > label >> nth=5
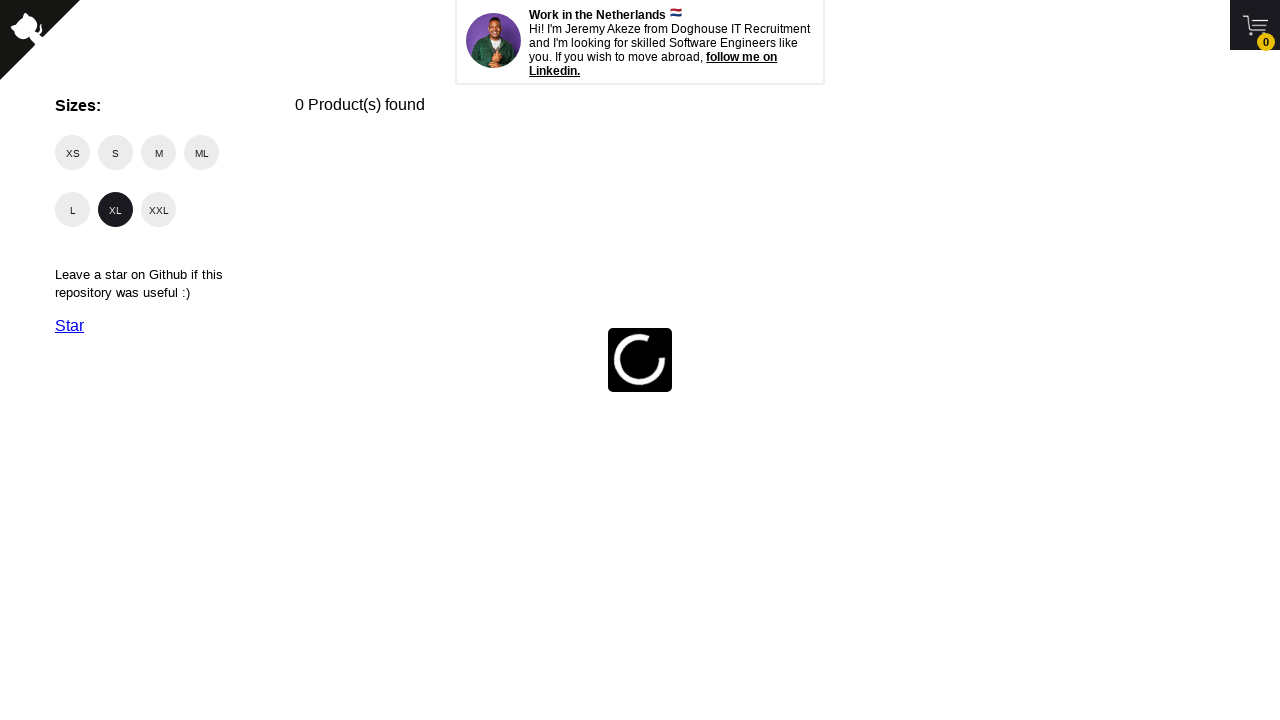

Waited after selecting size filter 6
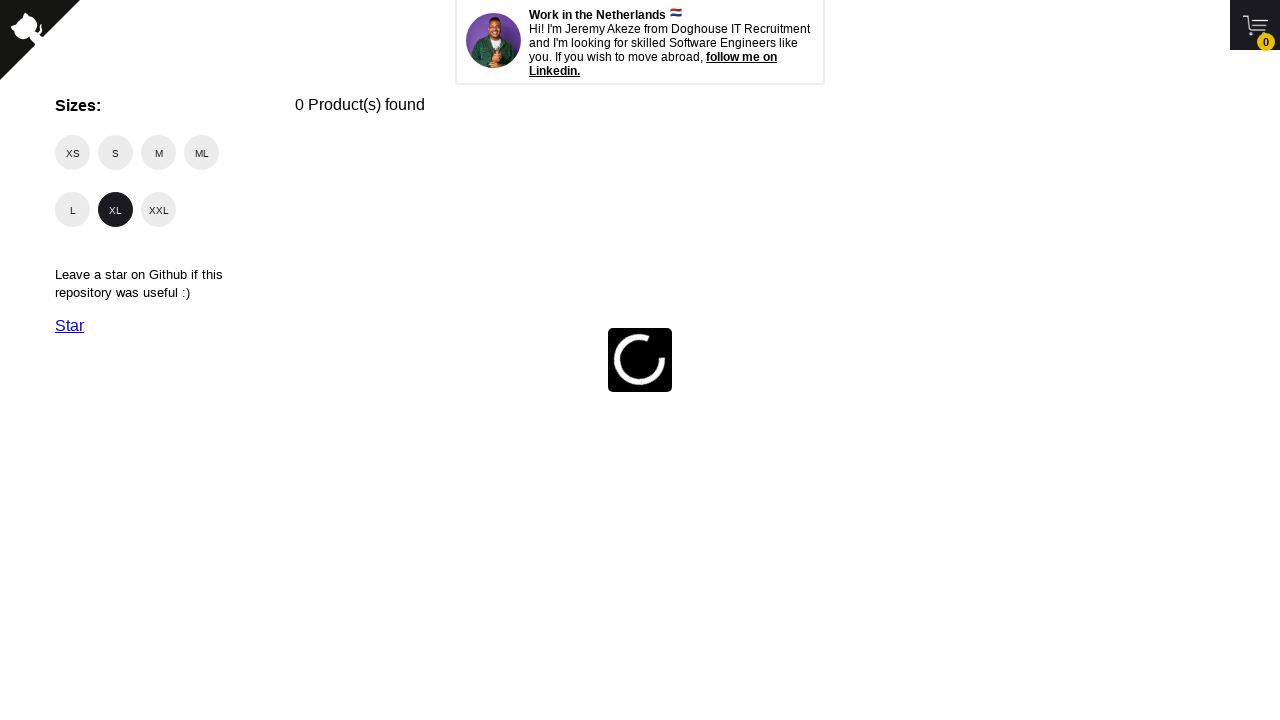

Deselected size filter 6 at (116, 210) on div.sc-bj2vay-0.DCKcC > div > label >> nth=5
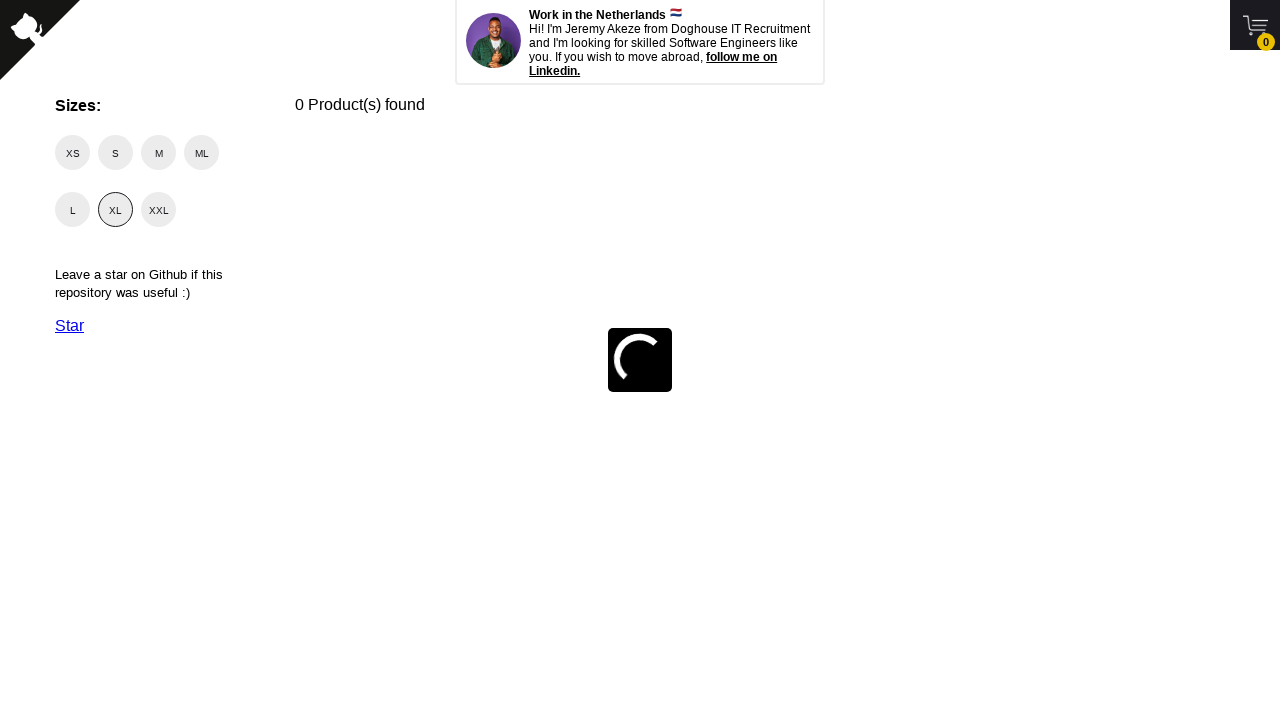

Waited after deselecting size filter 6
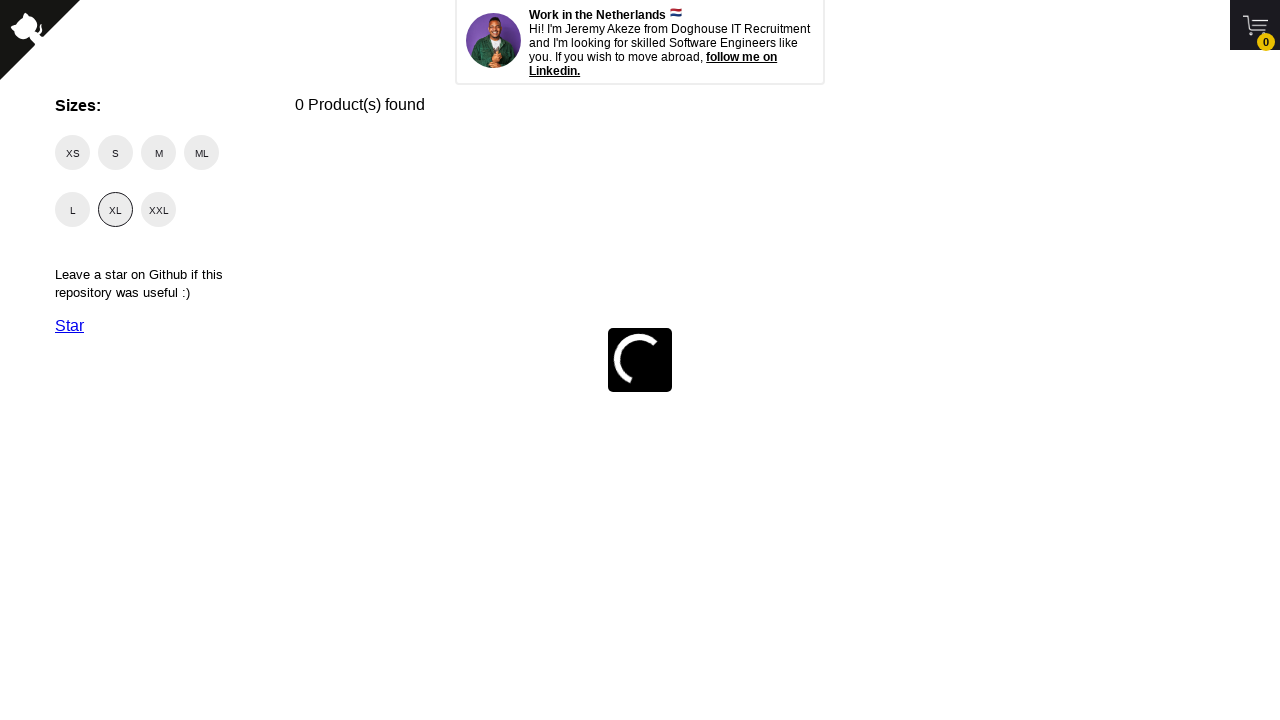

Clicked size filter 7 at (158, 210) on div.sc-bj2vay-0.DCKcC > div > label >> nth=6
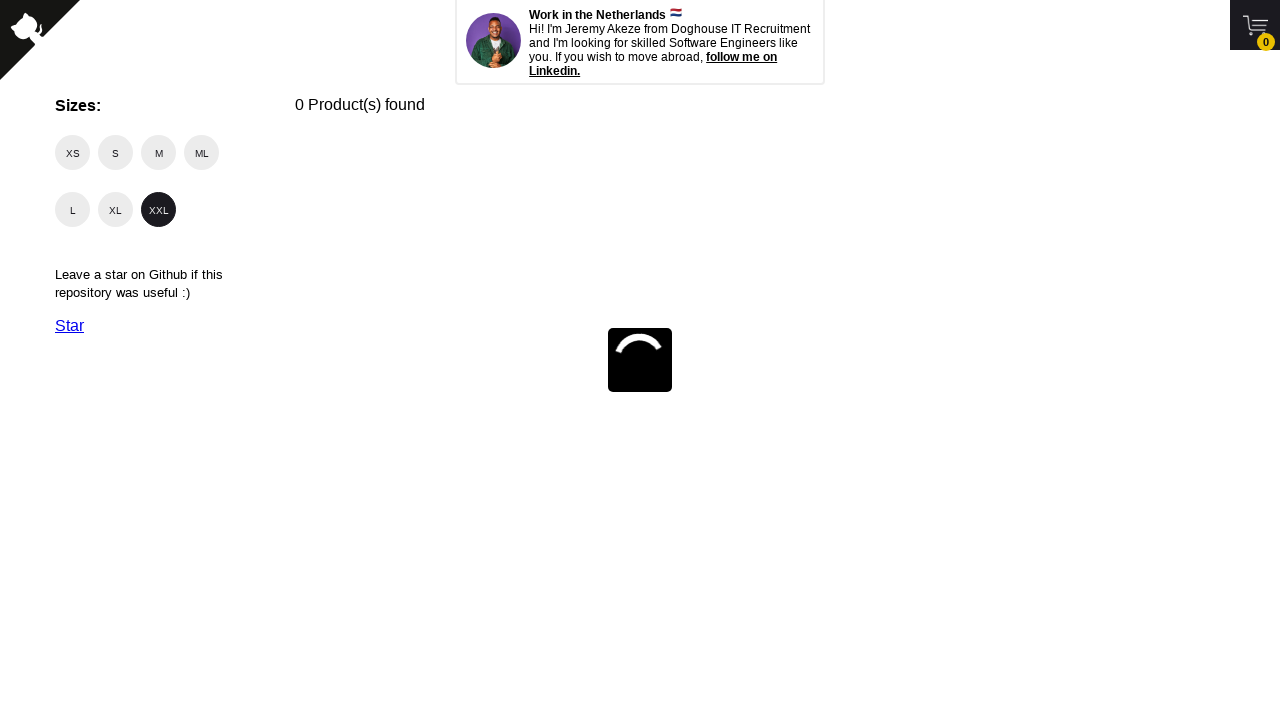

Waited after selecting size filter 7
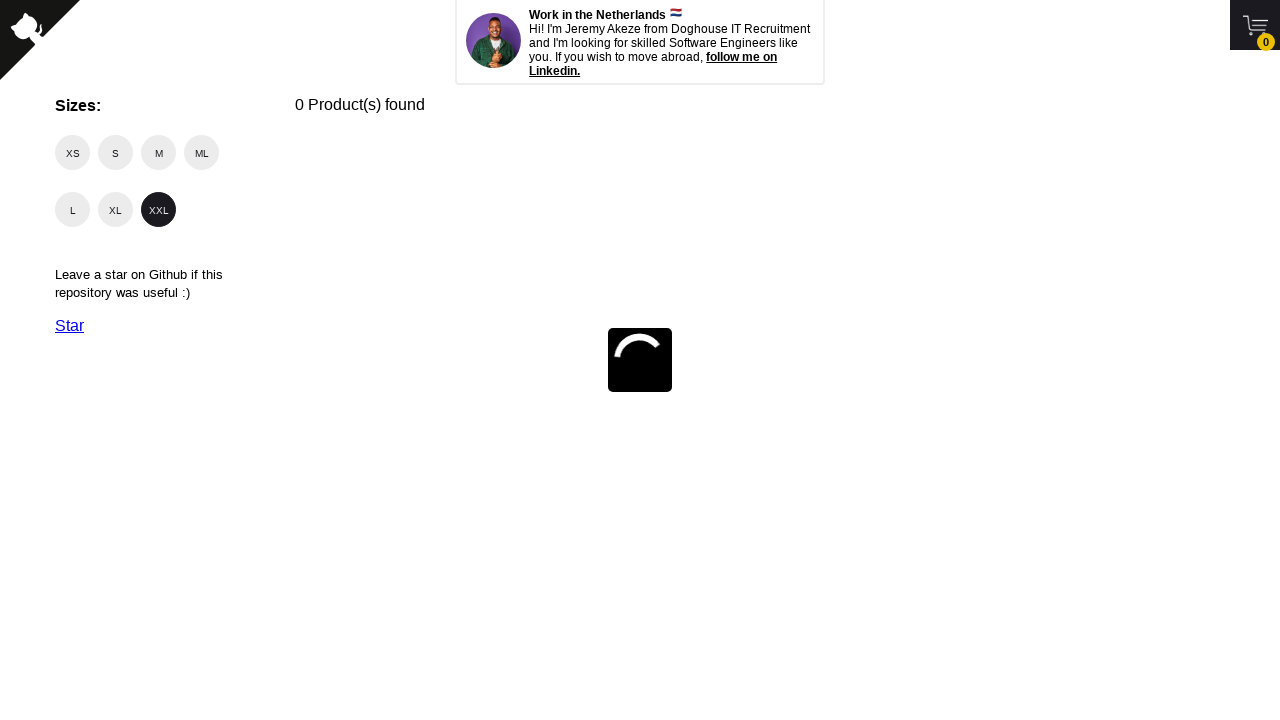

Deselected size filter 7 at (158, 210) on div.sc-bj2vay-0.DCKcC > div > label >> nth=6
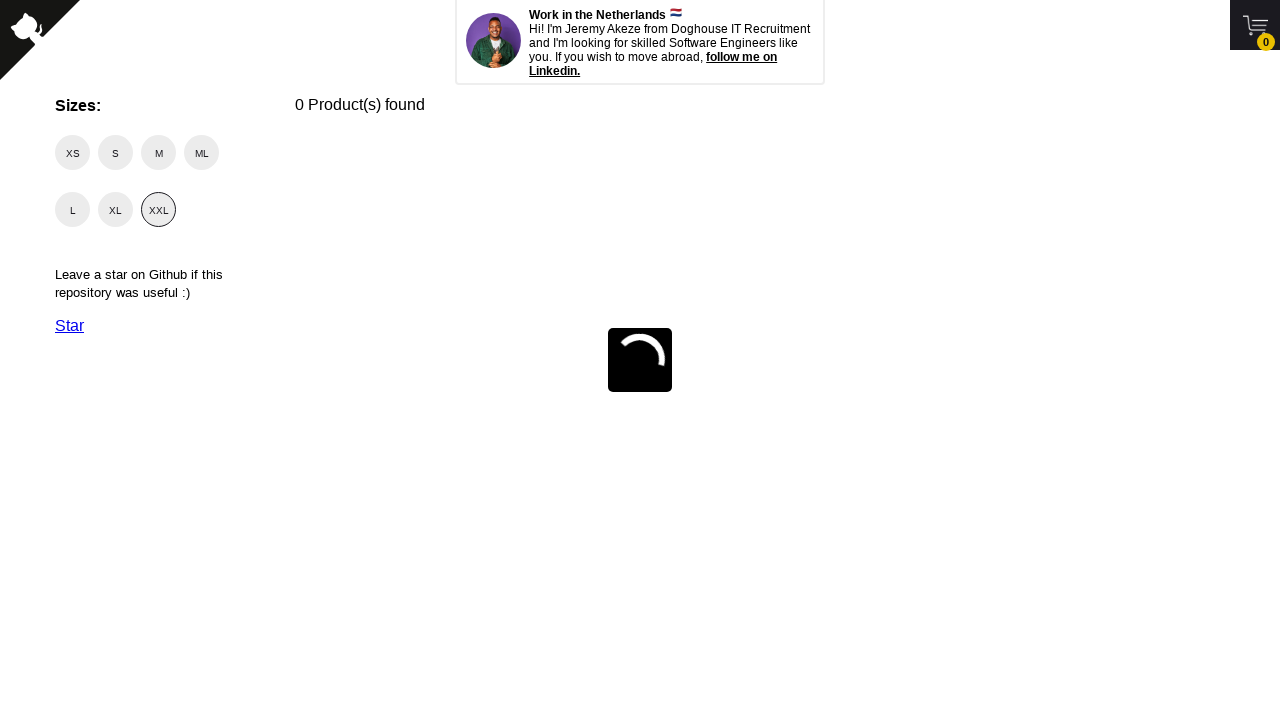

Waited after deselecting size filter 7
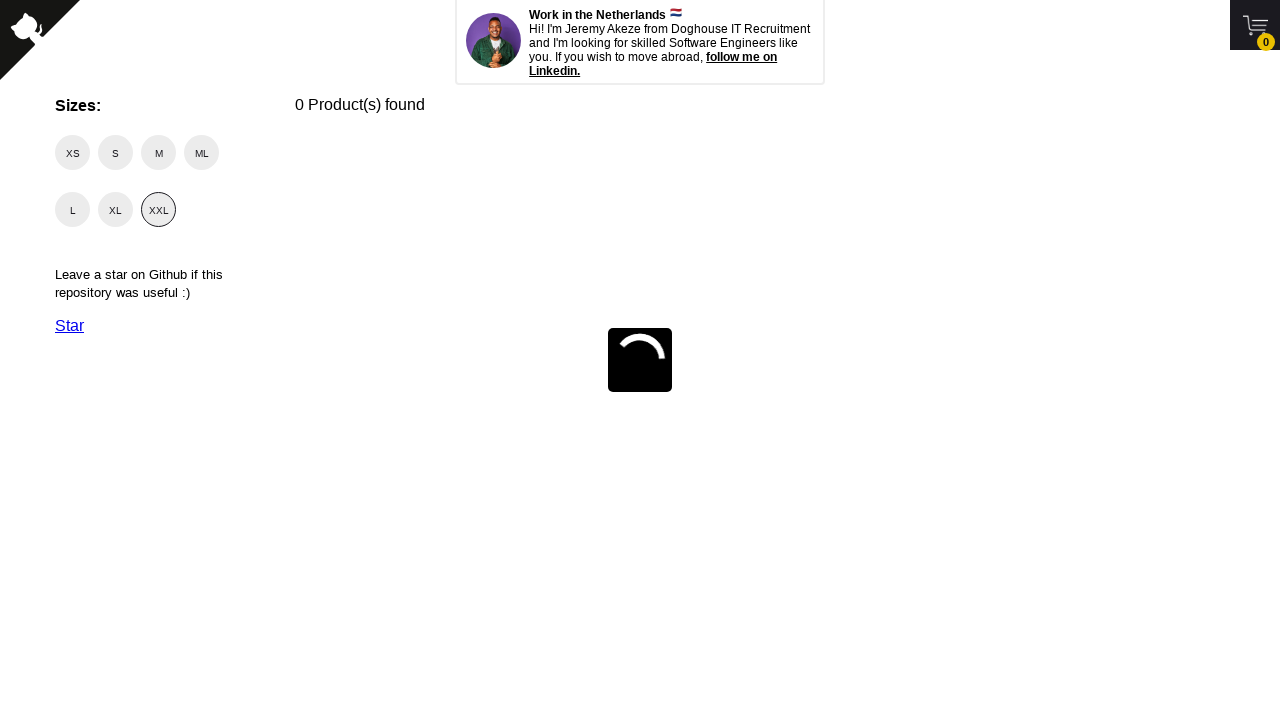

Opened cart to verify products were added at (1255, 25) on button.sc-1h98xa9-0.gFkyvN
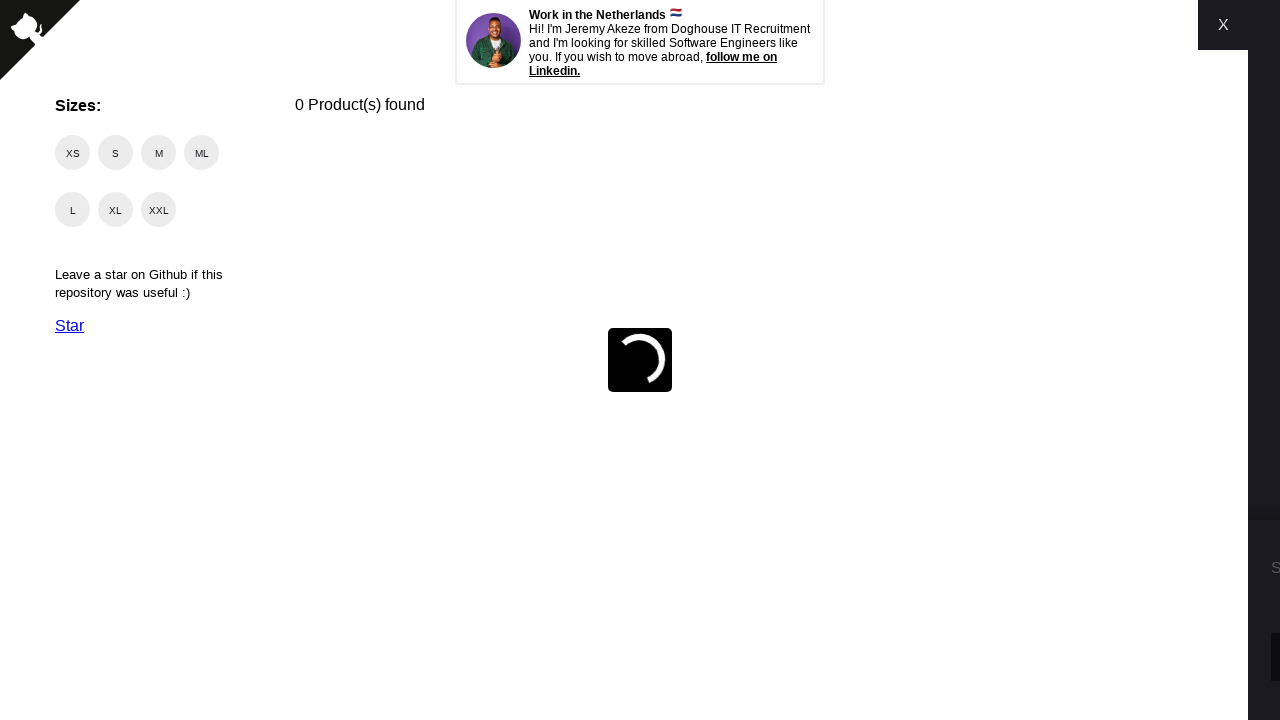

Clicked checkout button with products in cart at (1055, 656) on div.sc-1h98xa9-12.fqwdnu > button
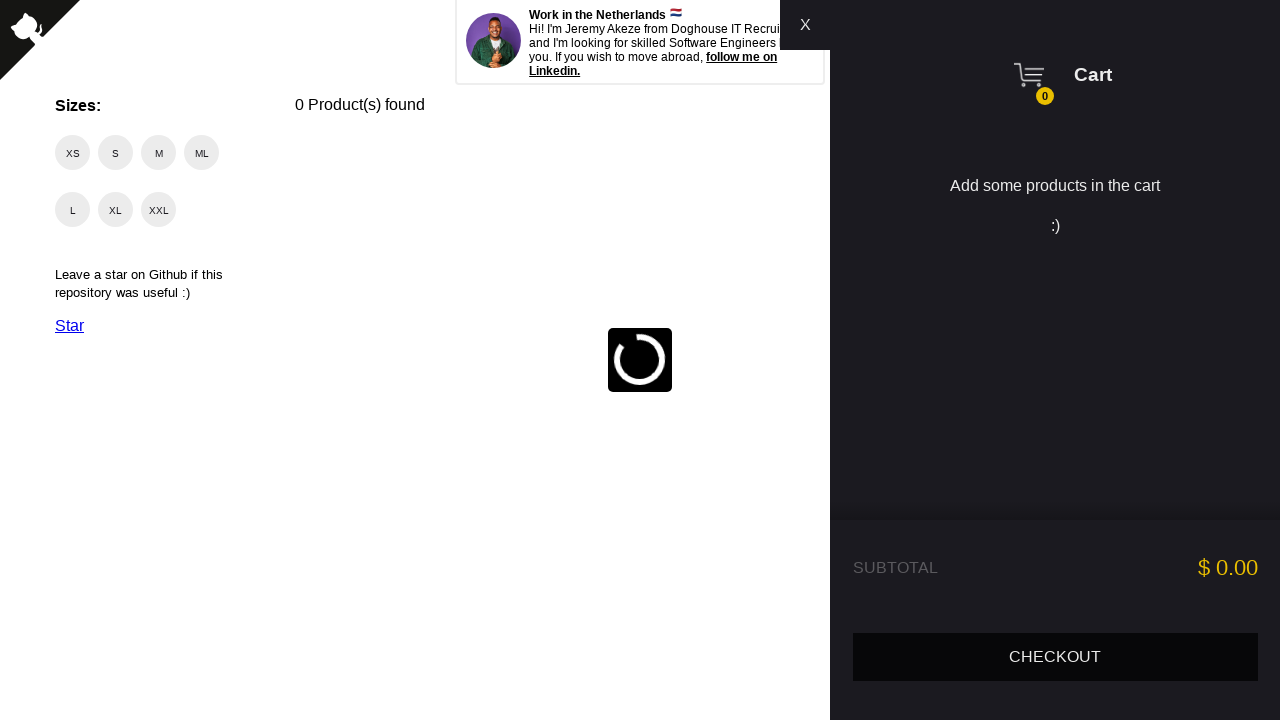

Waited after clicking checkout with products
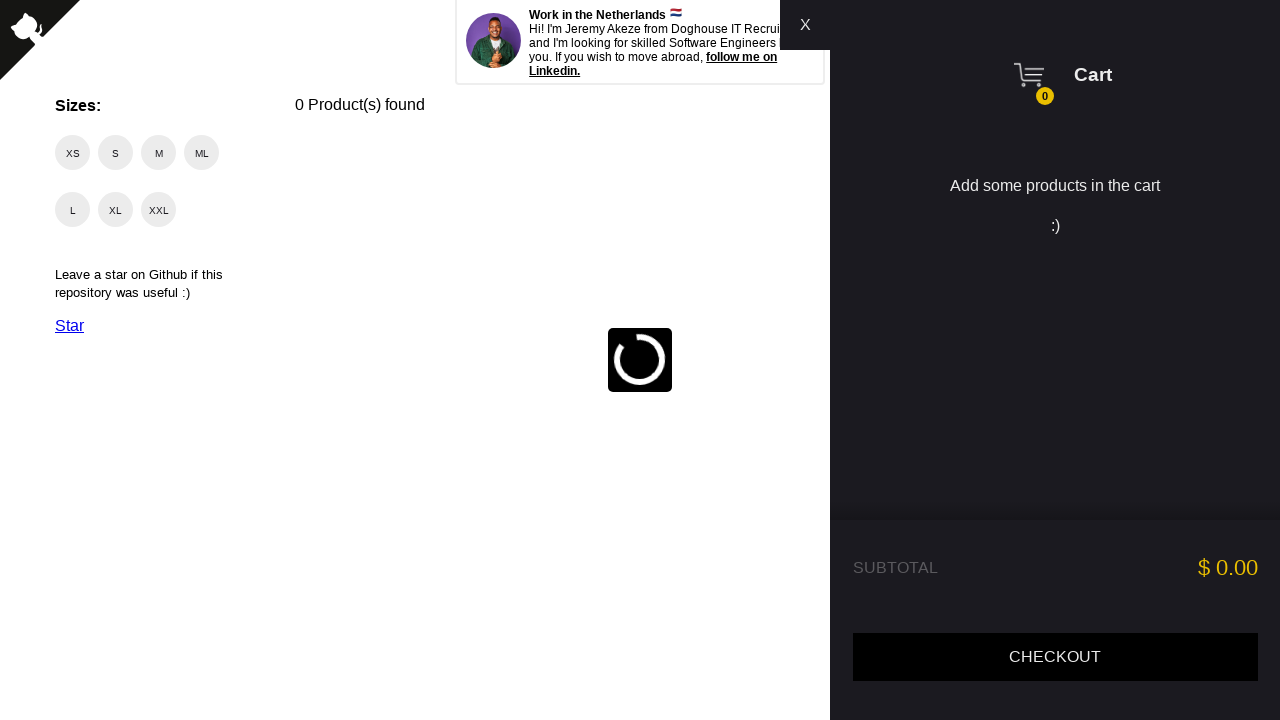

Closed cart at (805, 25) on div.sc-1h98xa9-1.kQlqIC > button
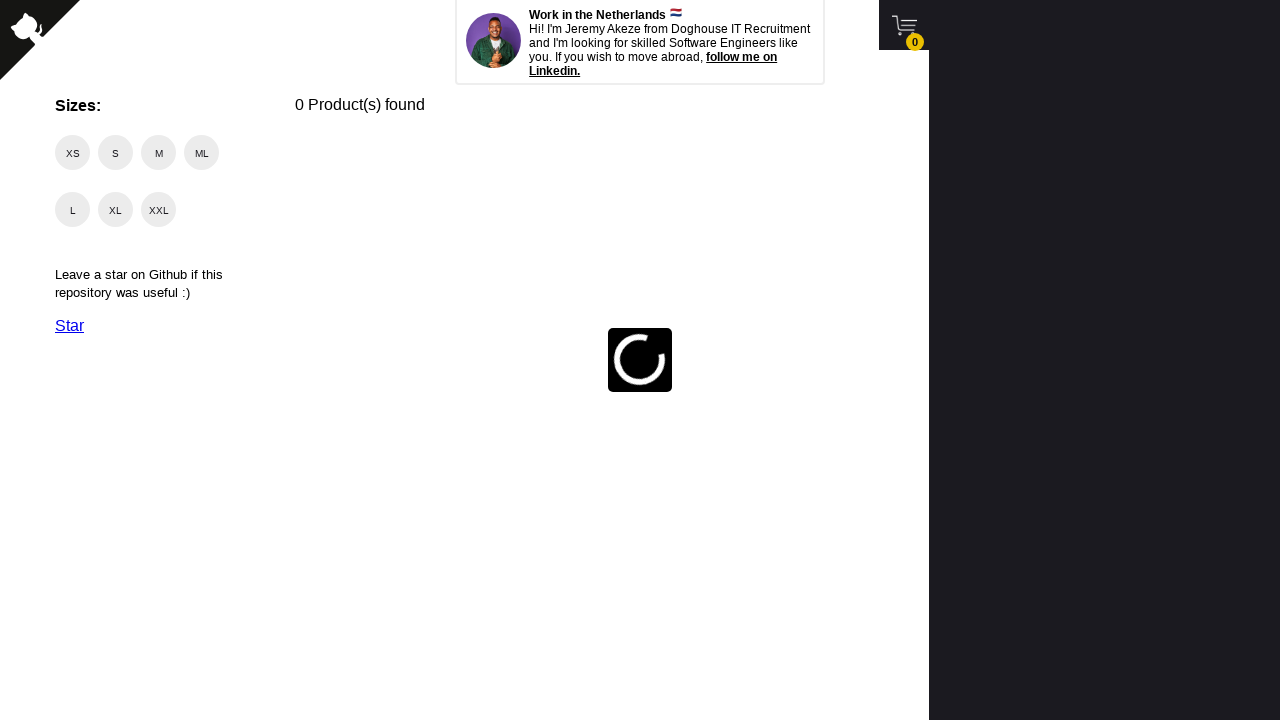

Waited after closing cart
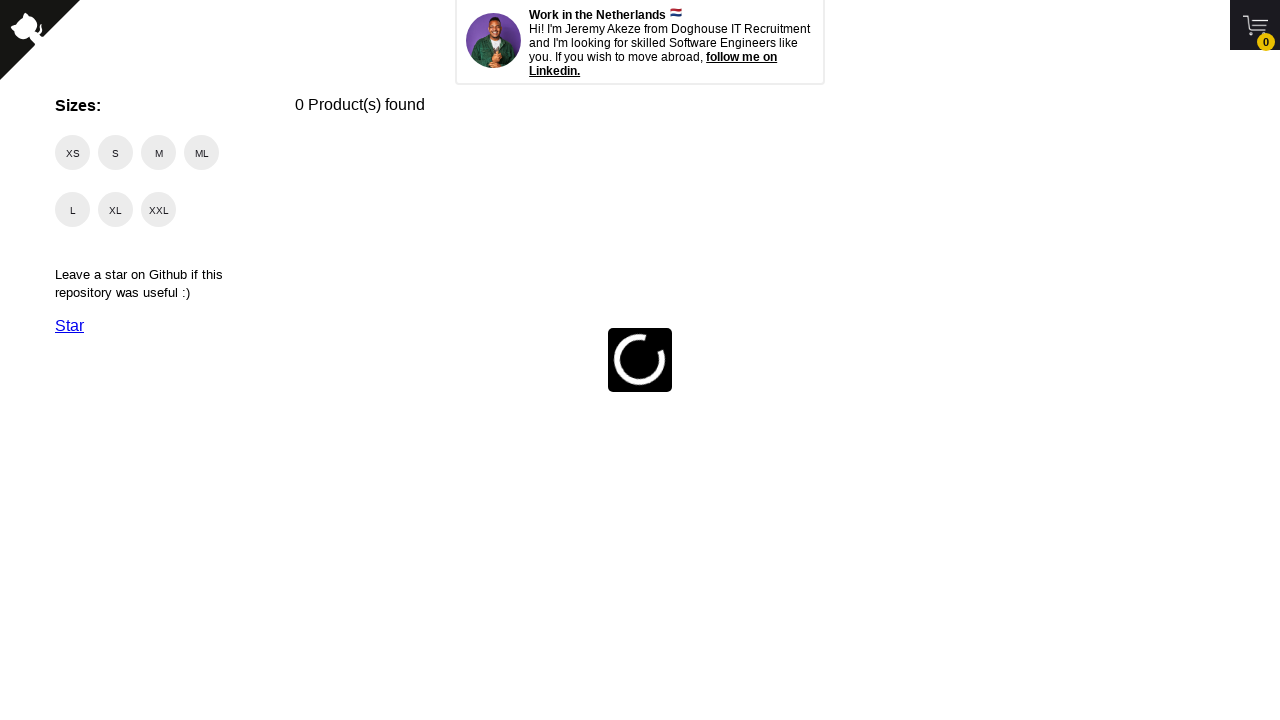

Reopened cart at (1255, 25) on button.sc-1h98xa9-0.gFkyvN
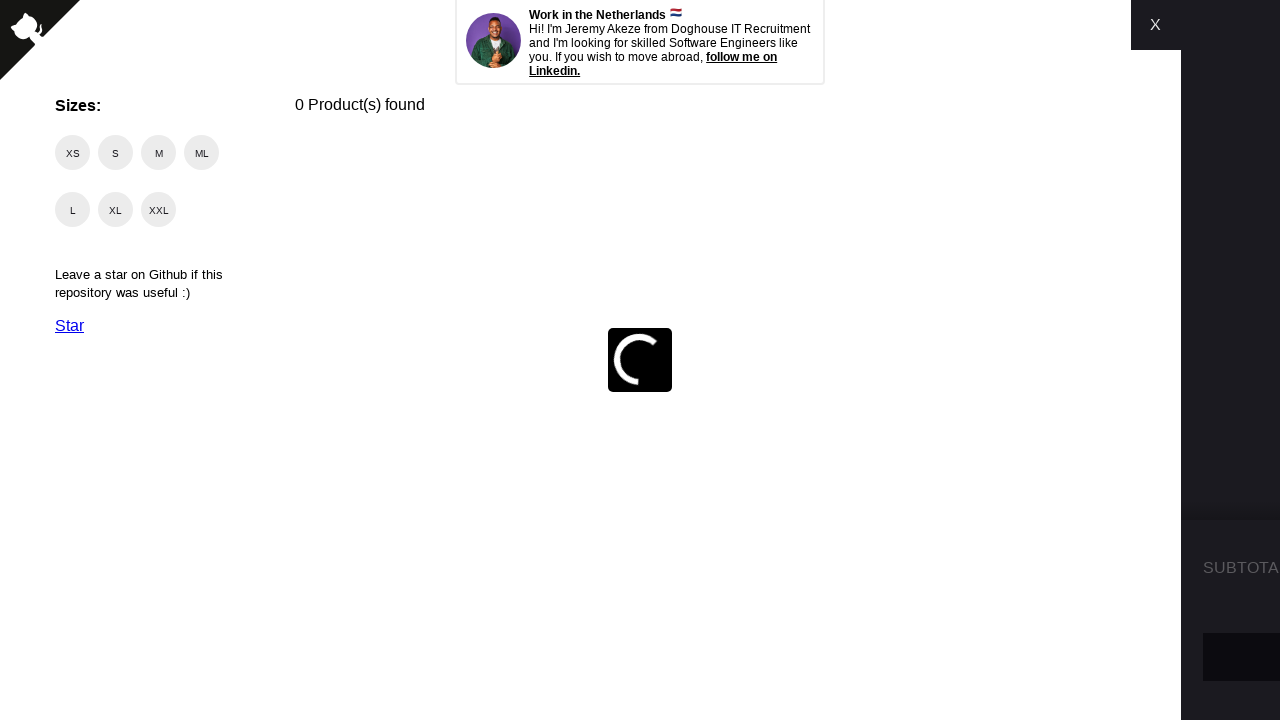

Closed shopping cart at (805, 25) on div.sc-1h98xa9-1.kQlqIC > button
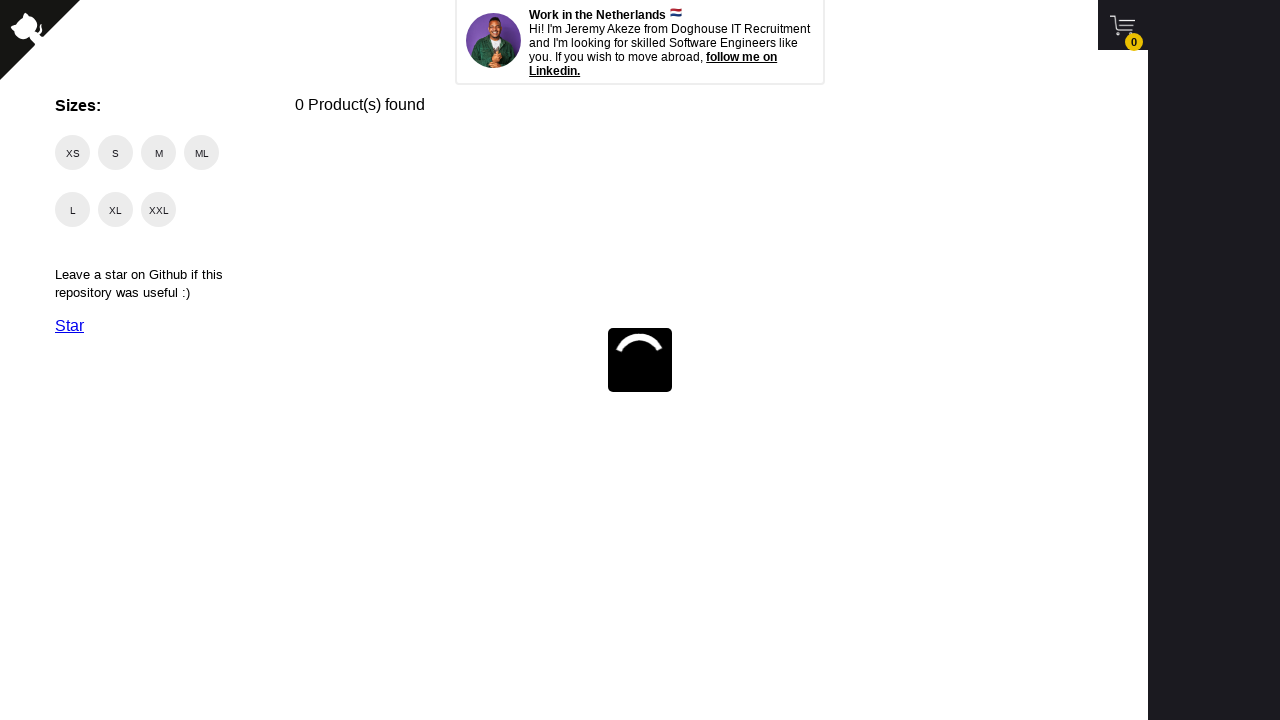

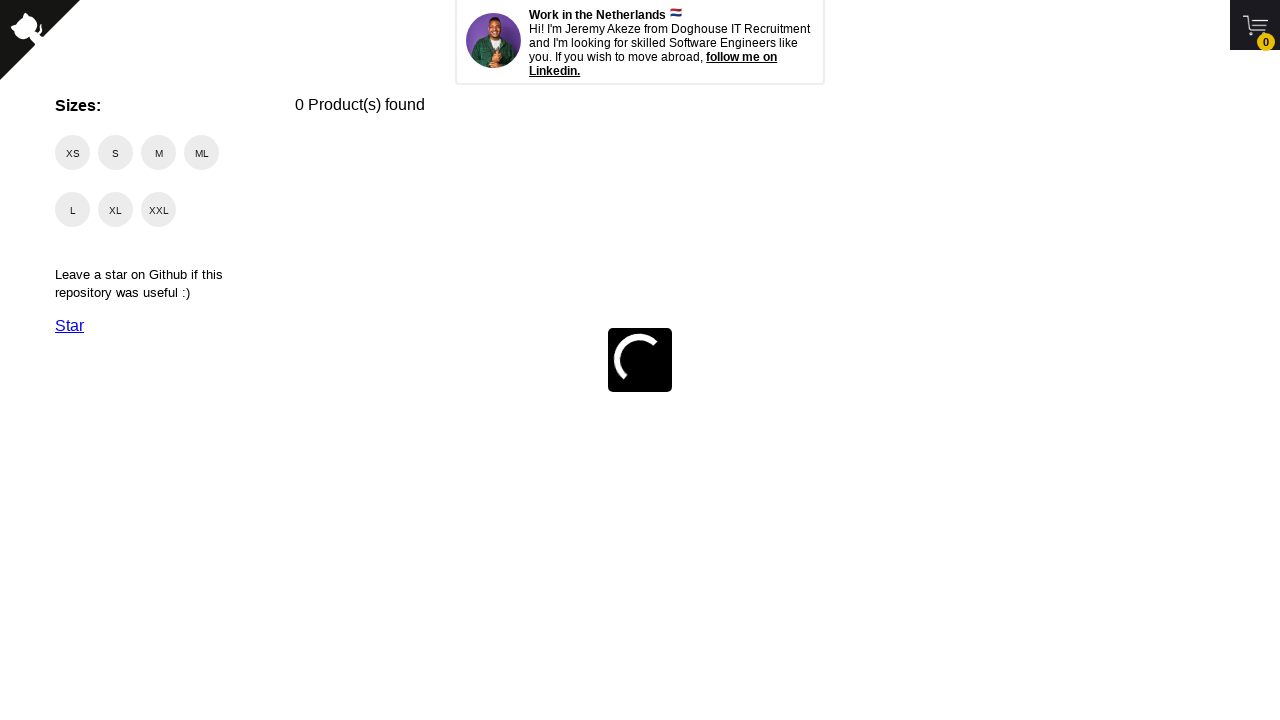